Tests an e-commerce vegetable/fruit shopping flow by adding multiple items to cart with varying quantities, proceeding to checkout, and applying a promo code to verify discount is applied.

Starting URL: https://rahulshettyacademy.com/seleniumPractise/#/

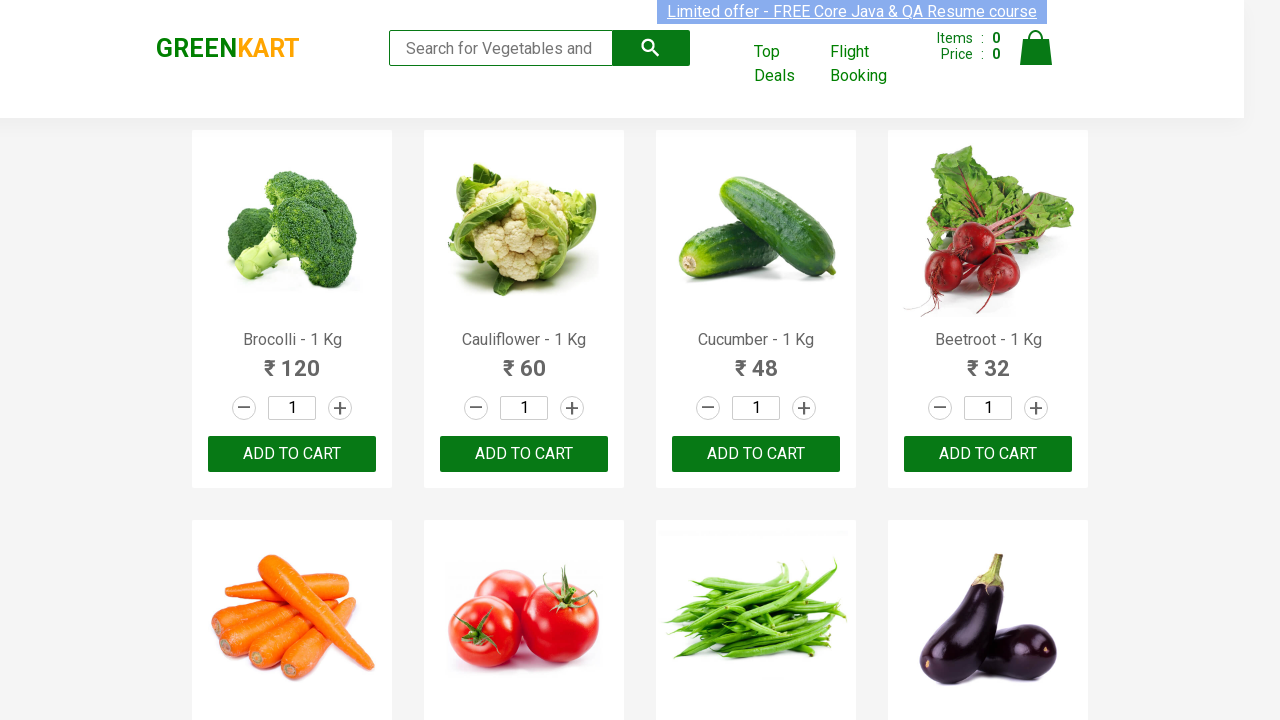

Waited for product names to load on the grocery shopping page
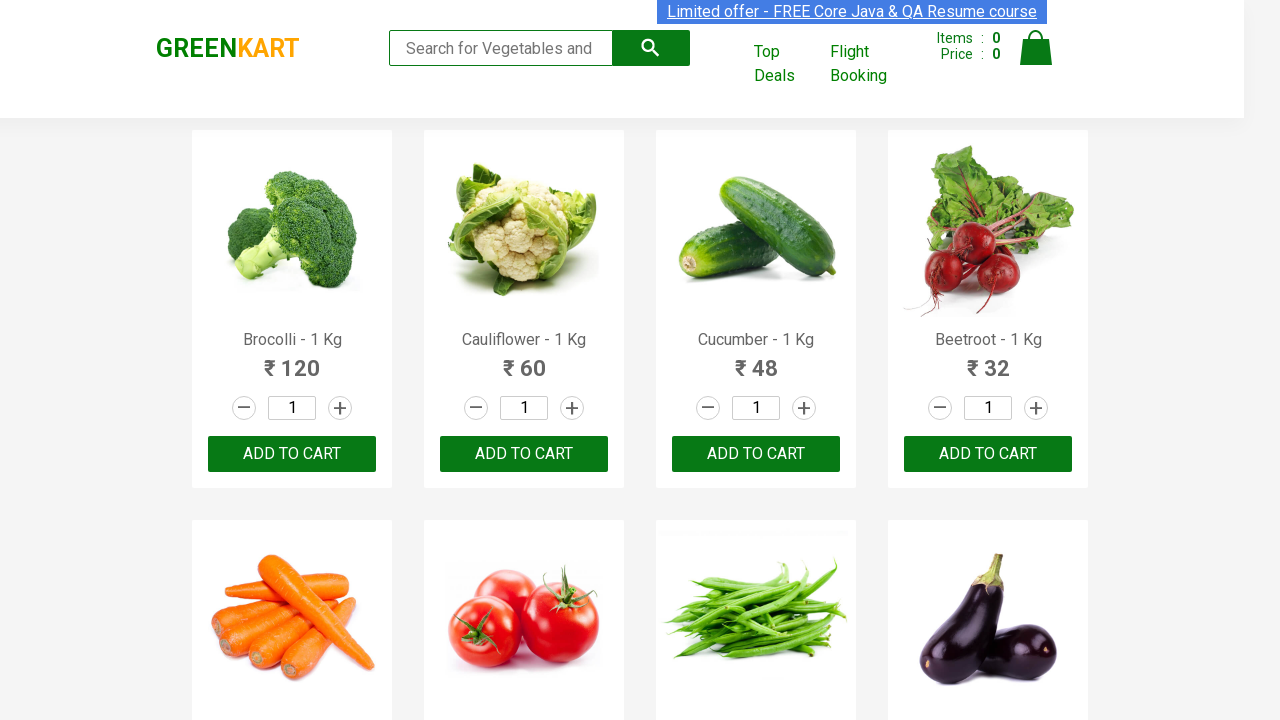

Retrieved all product name elements from the page
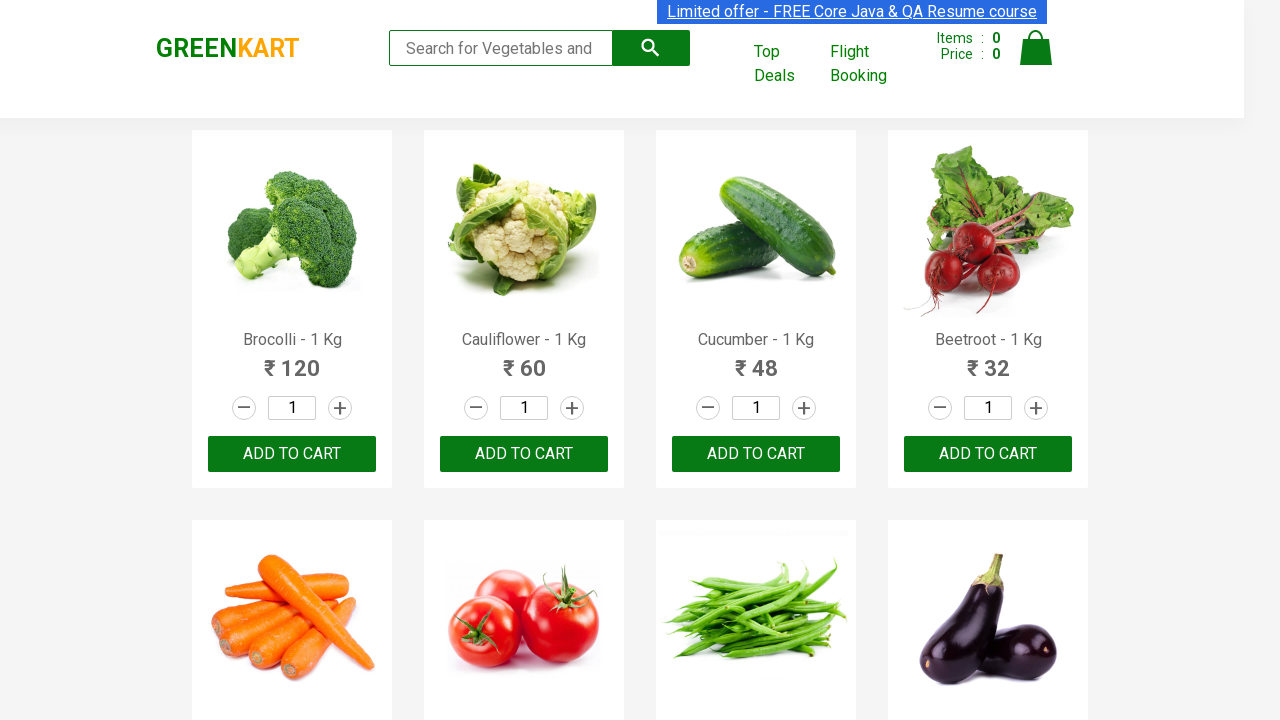

Extracted and parsed all product names from the page
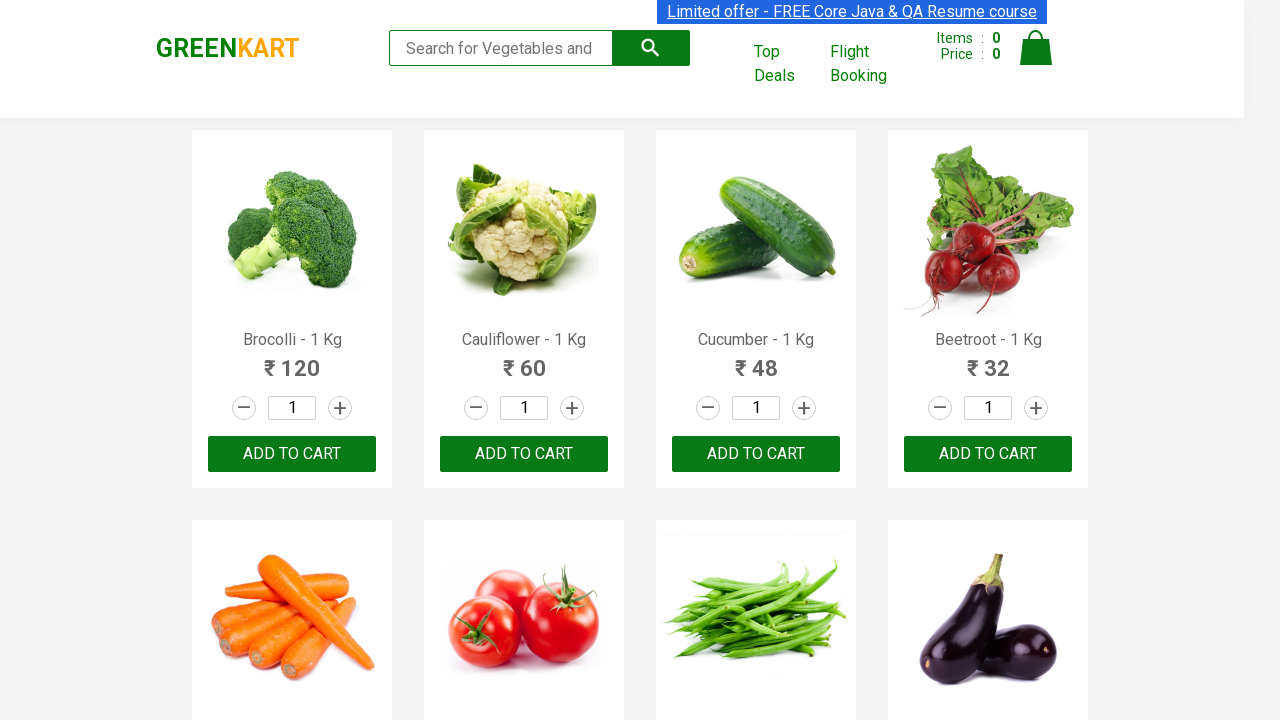

Added Cucumber to cart with quantity 1
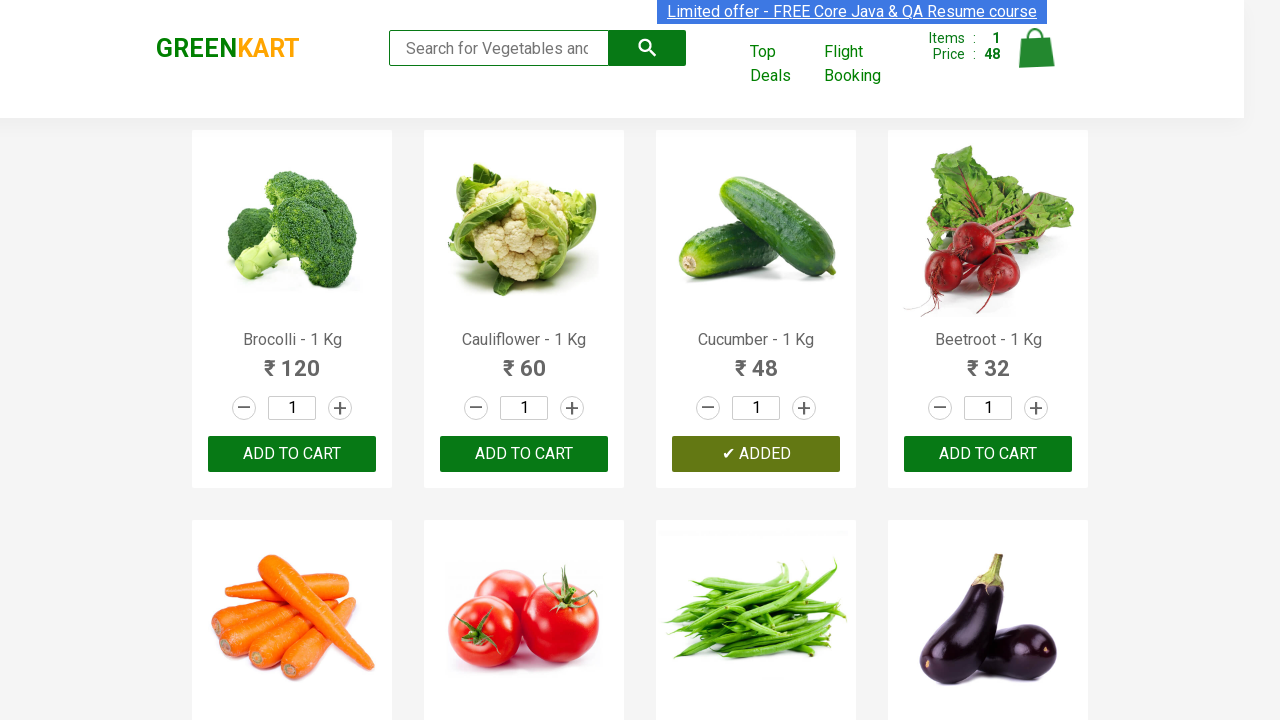

Waited 500ms after adding Cucumber to cart
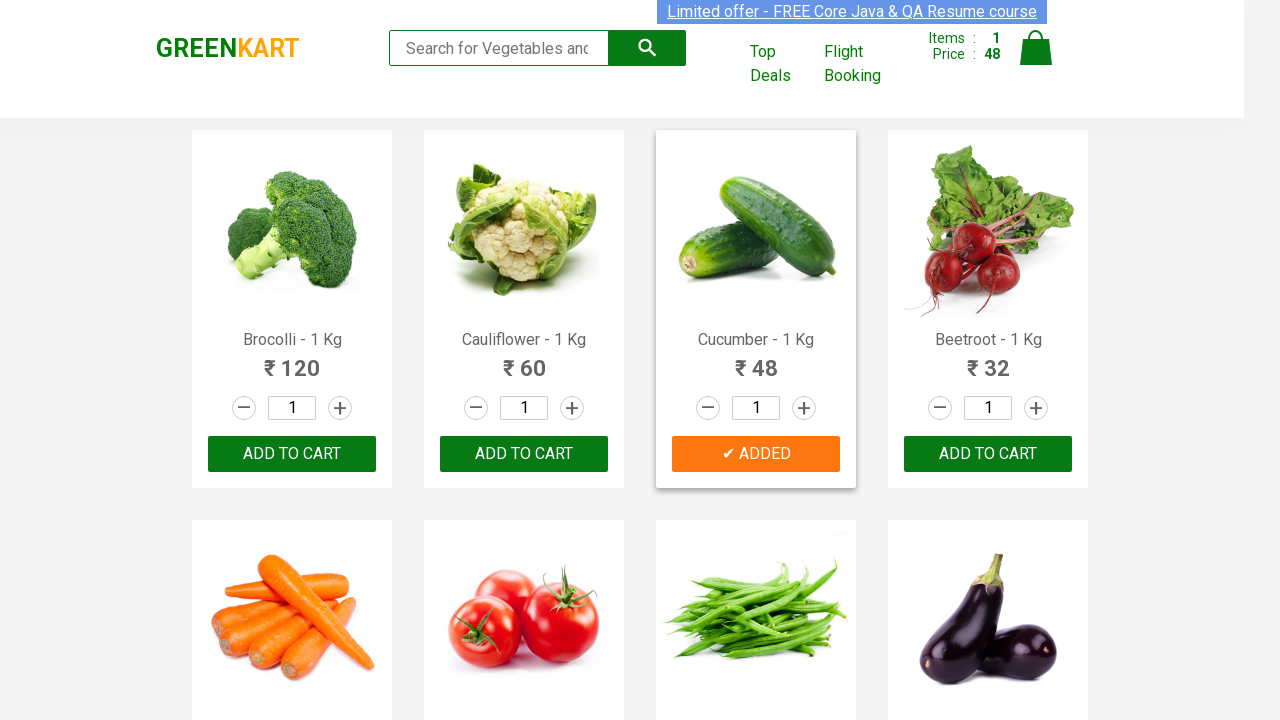

Incremented quantity for Beetroot (click 1 of 1)
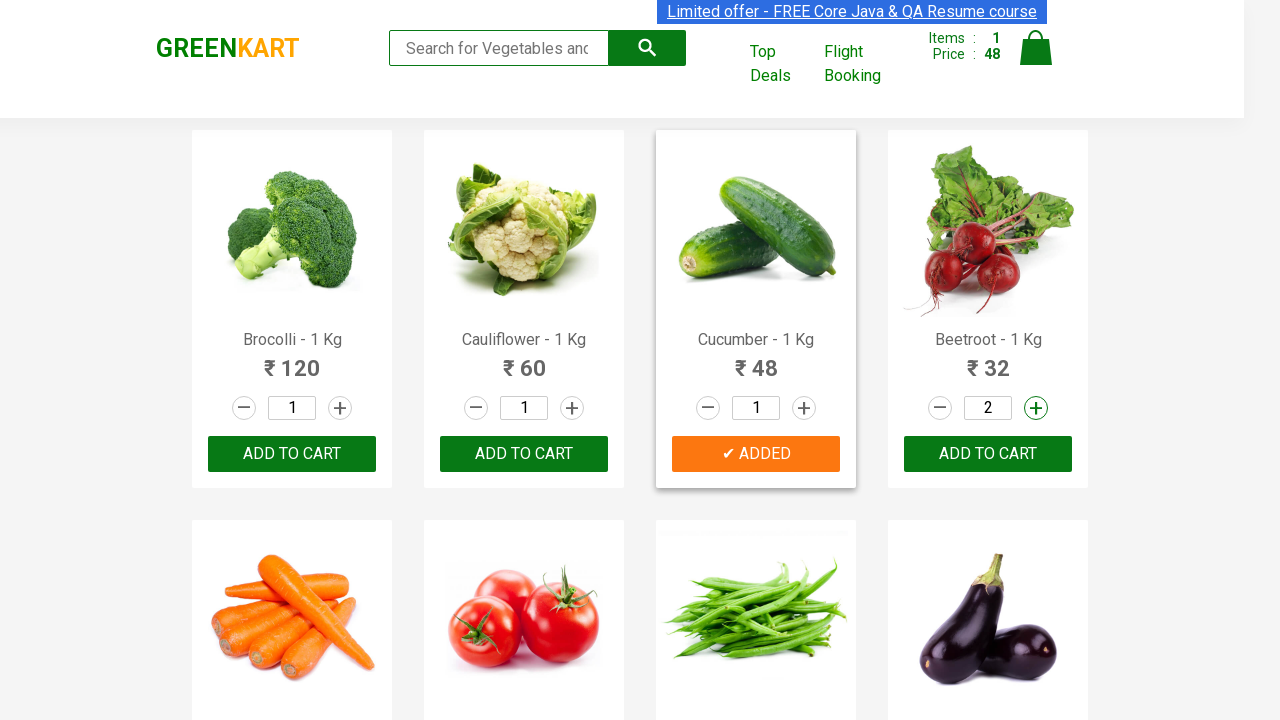

Waited 500ms after incrementing Beetroot quantity
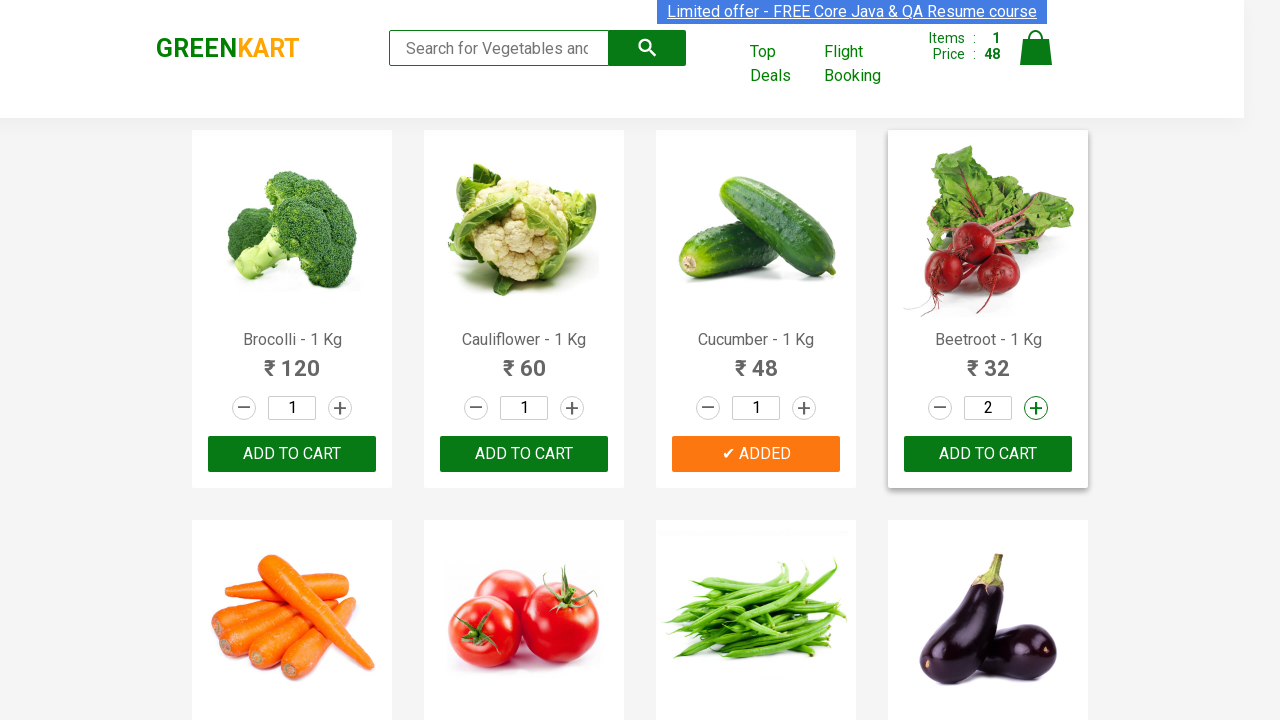

Added Beetroot to cart with quantity 2
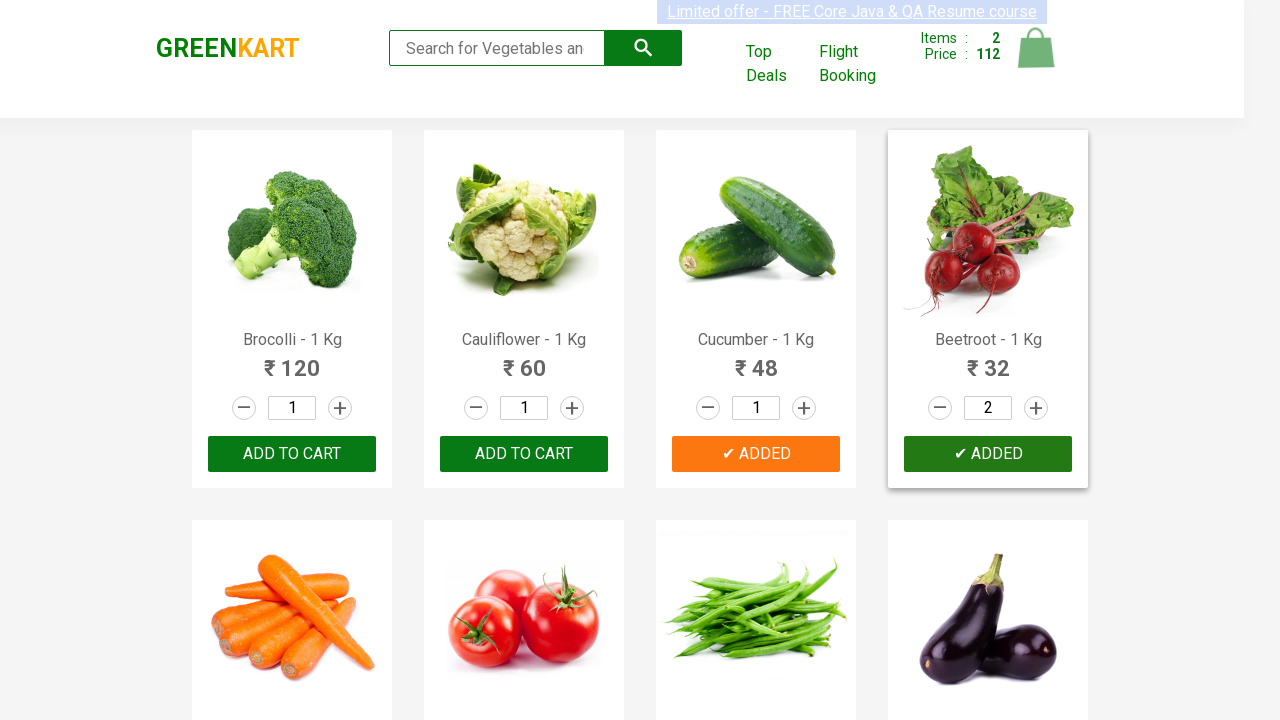

Waited 500ms after adding Beetroot to cart
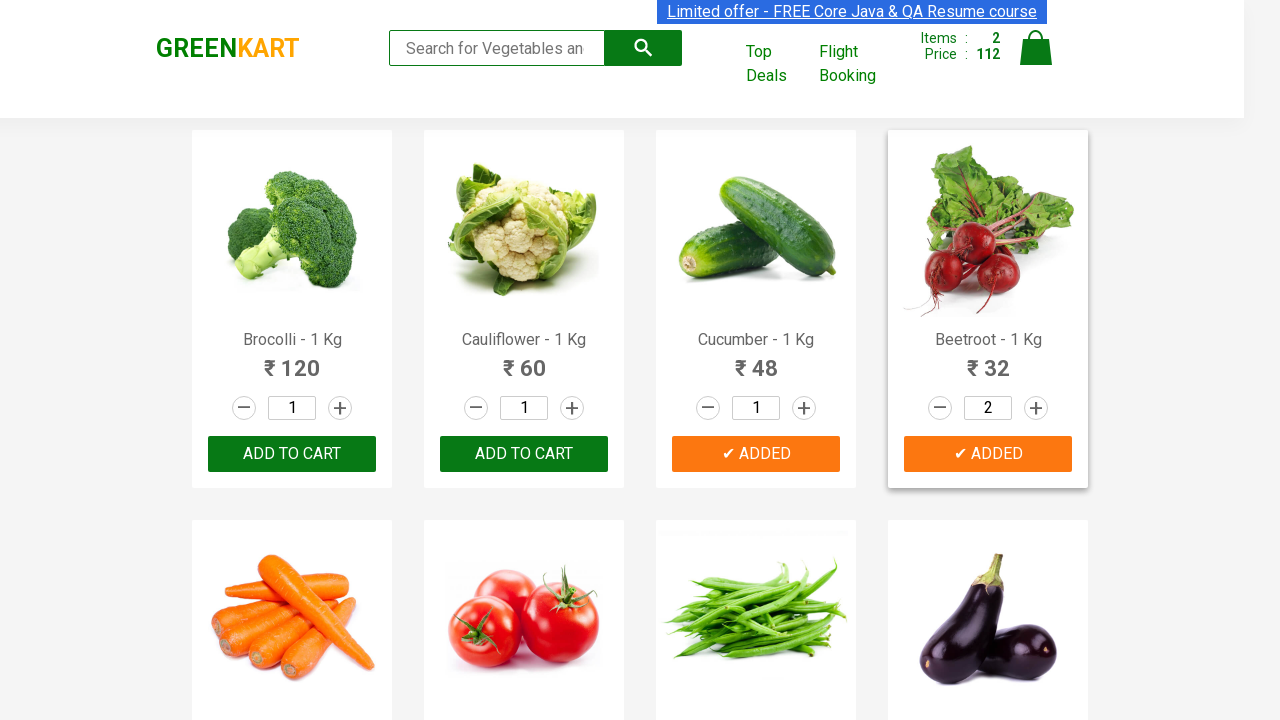

Incremented quantity for Brinjal (click 1 of 2)
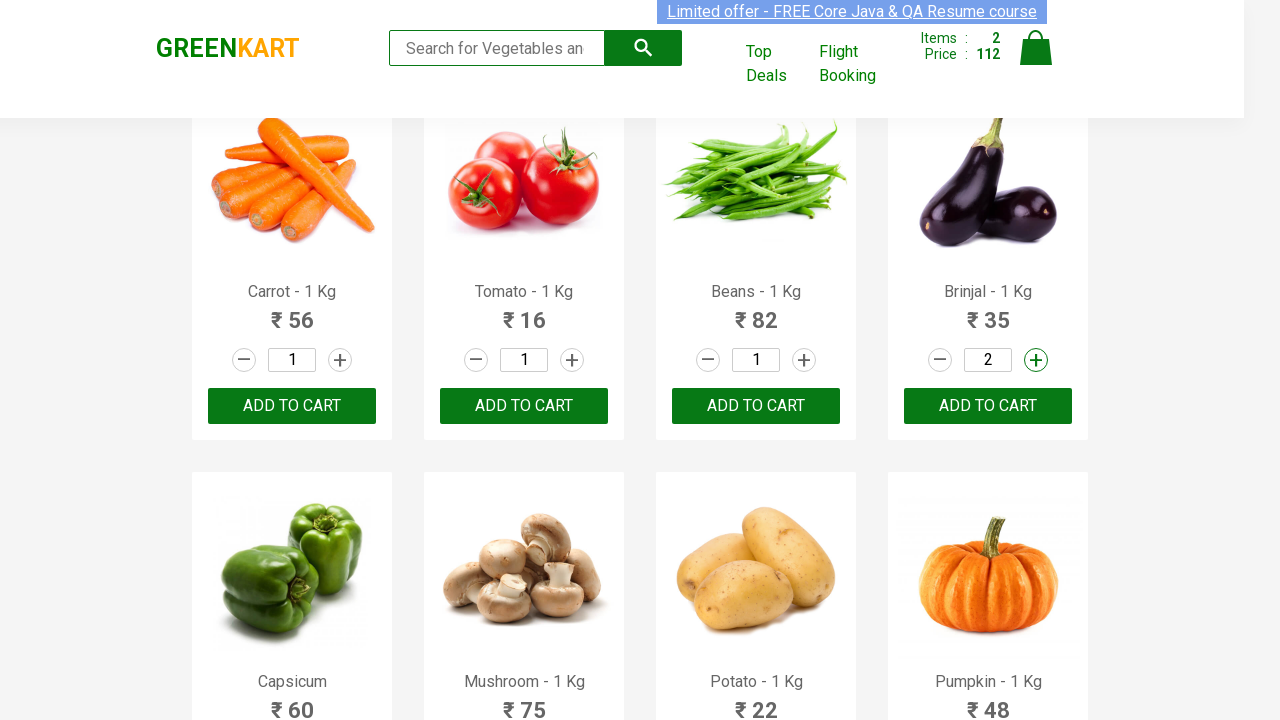

Waited 500ms after incrementing Brinjal quantity
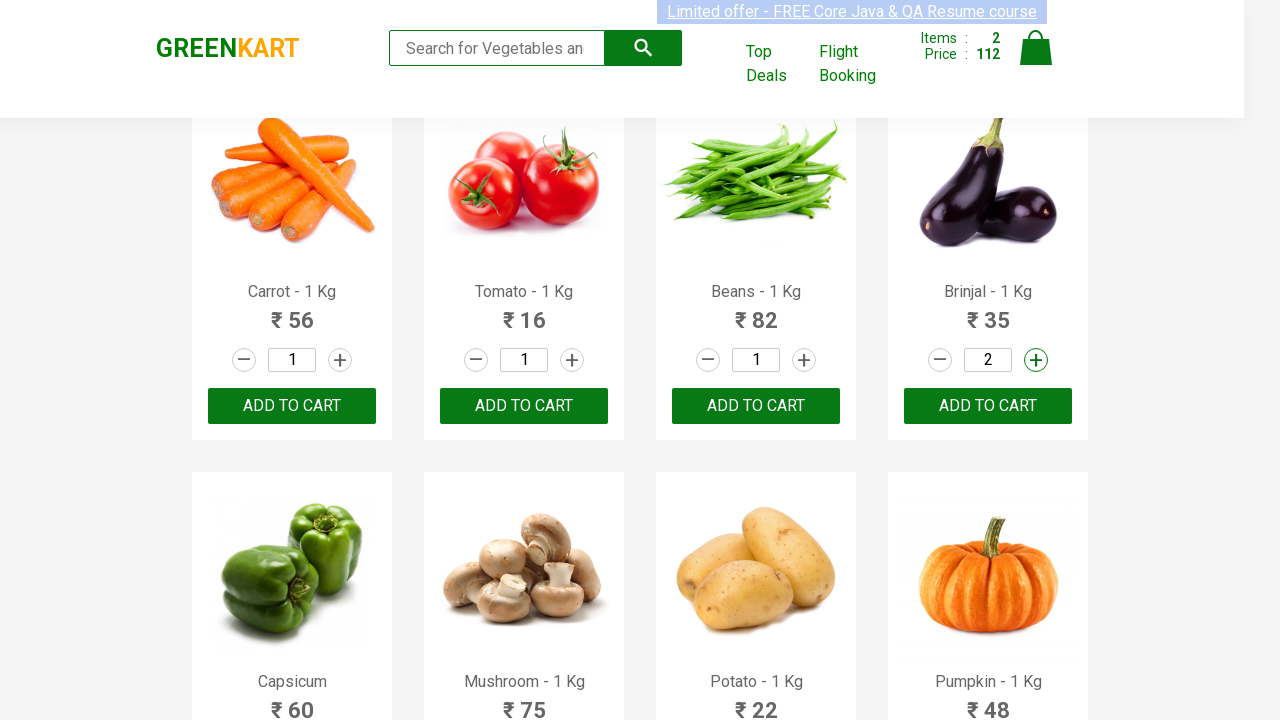

Incremented quantity for Brinjal (click 2 of 2)
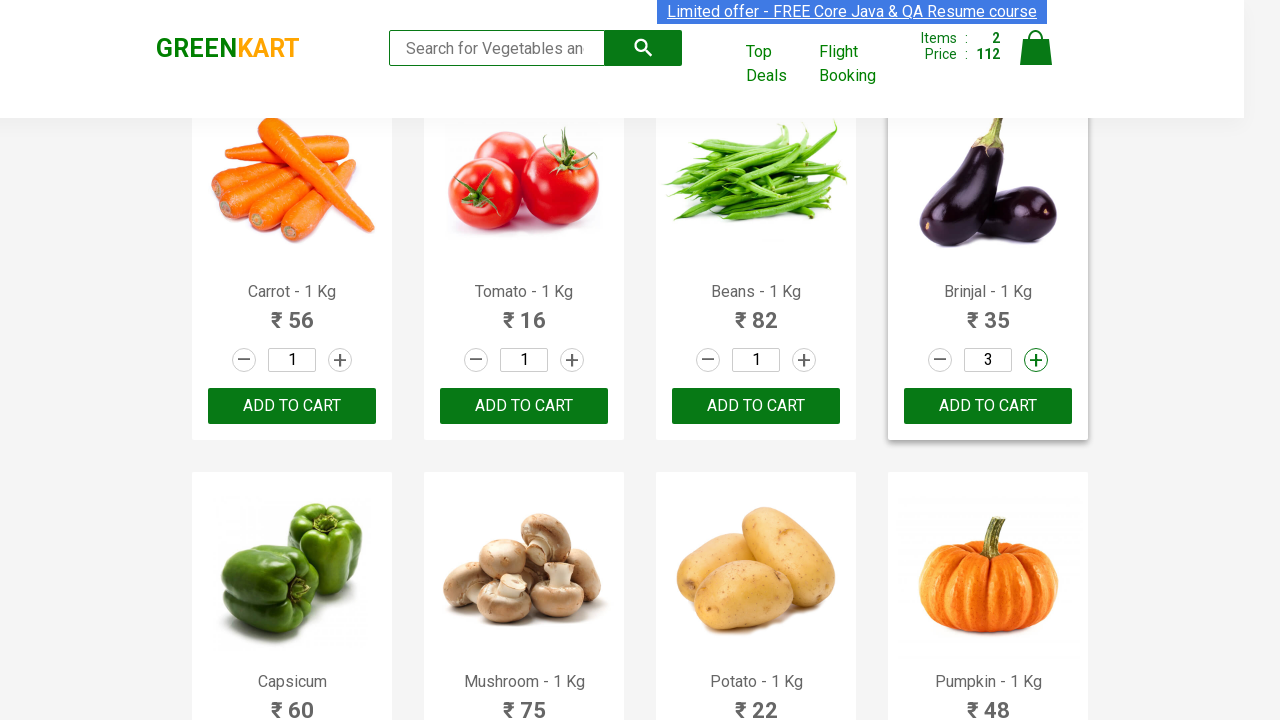

Waited 500ms after incrementing Brinjal quantity
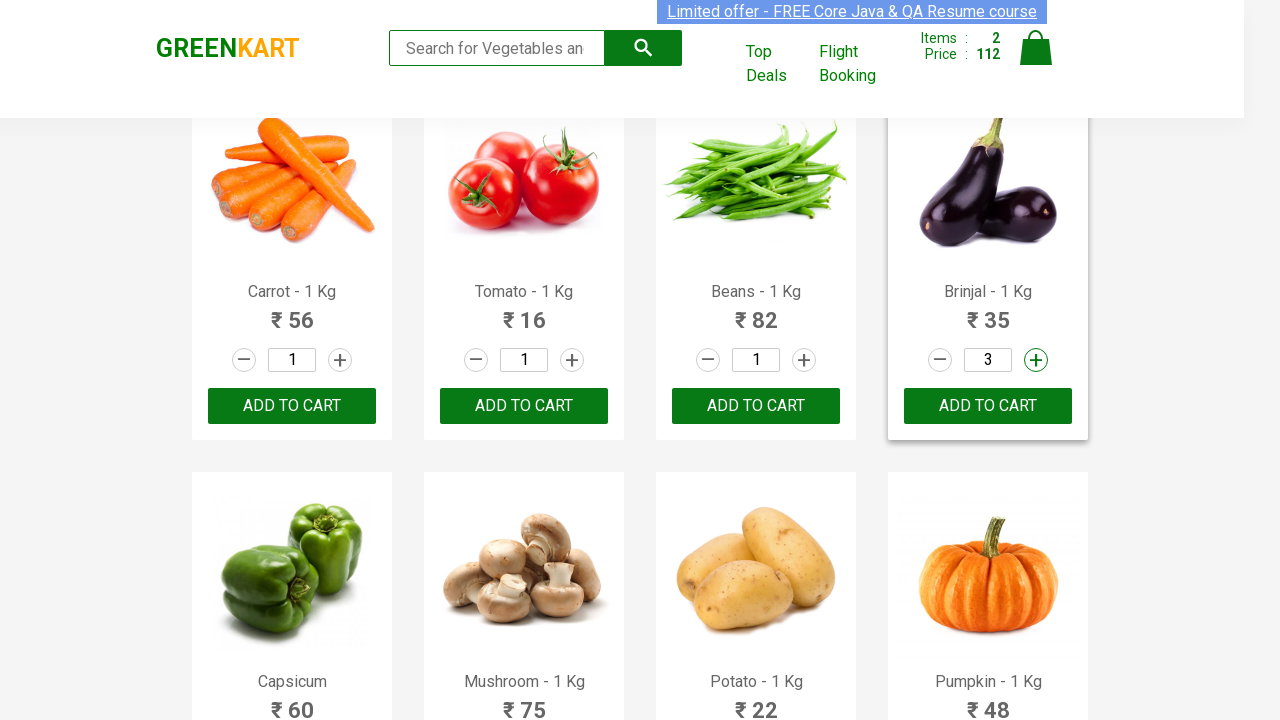

Added Brinjal to cart with quantity 3
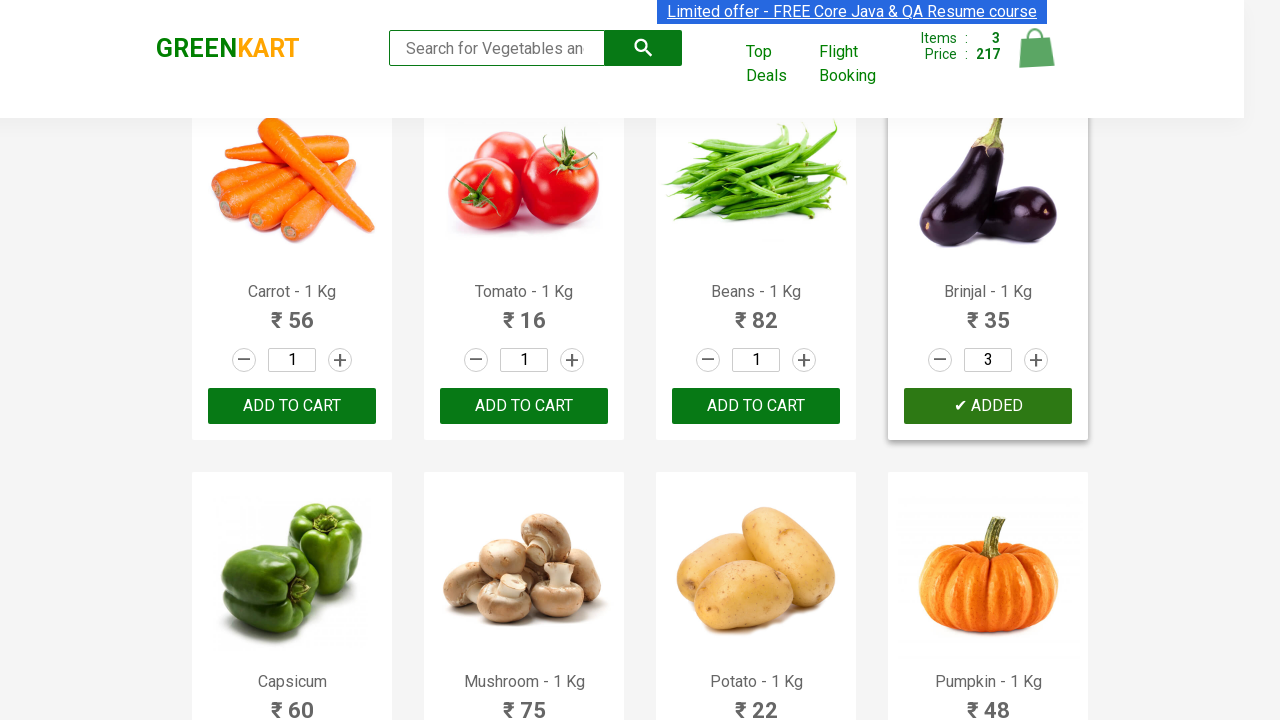

Waited 500ms after adding Brinjal to cart
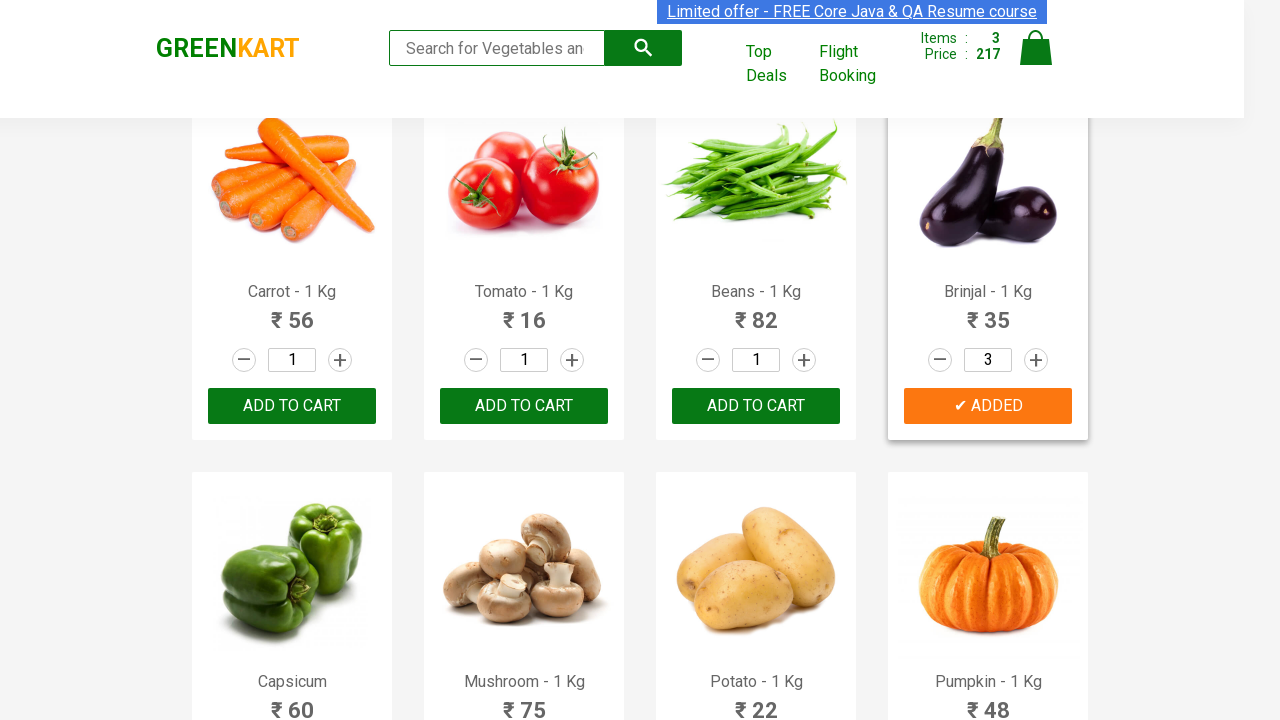

Added Capsicum to cart with quantity 1
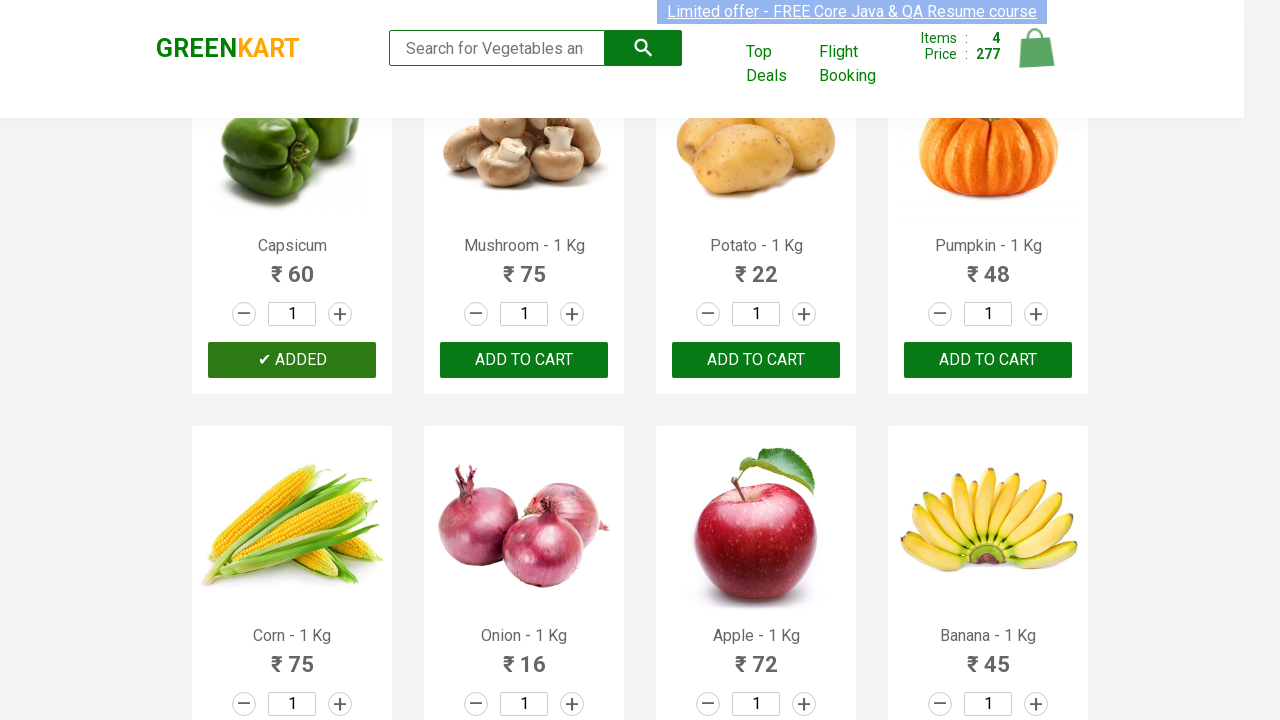

Waited 500ms after adding Capsicum to cart
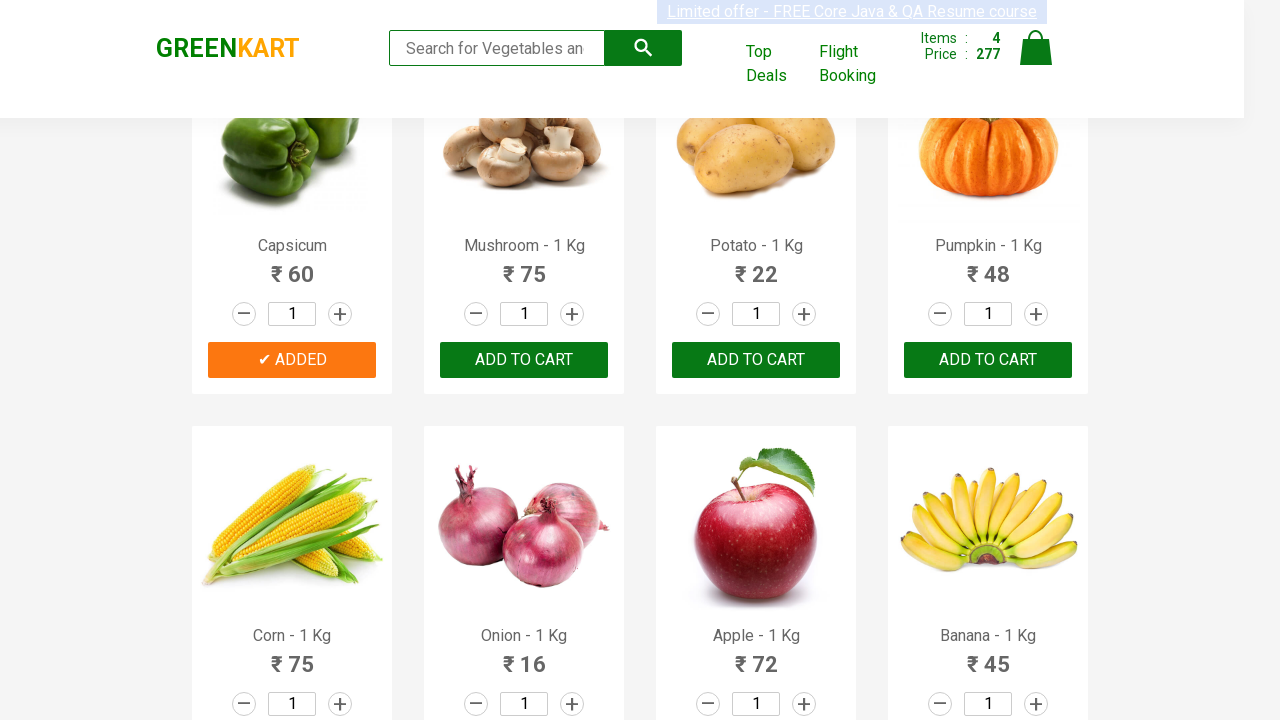

Incremented quantity for Mushroom (click 1 of 3)
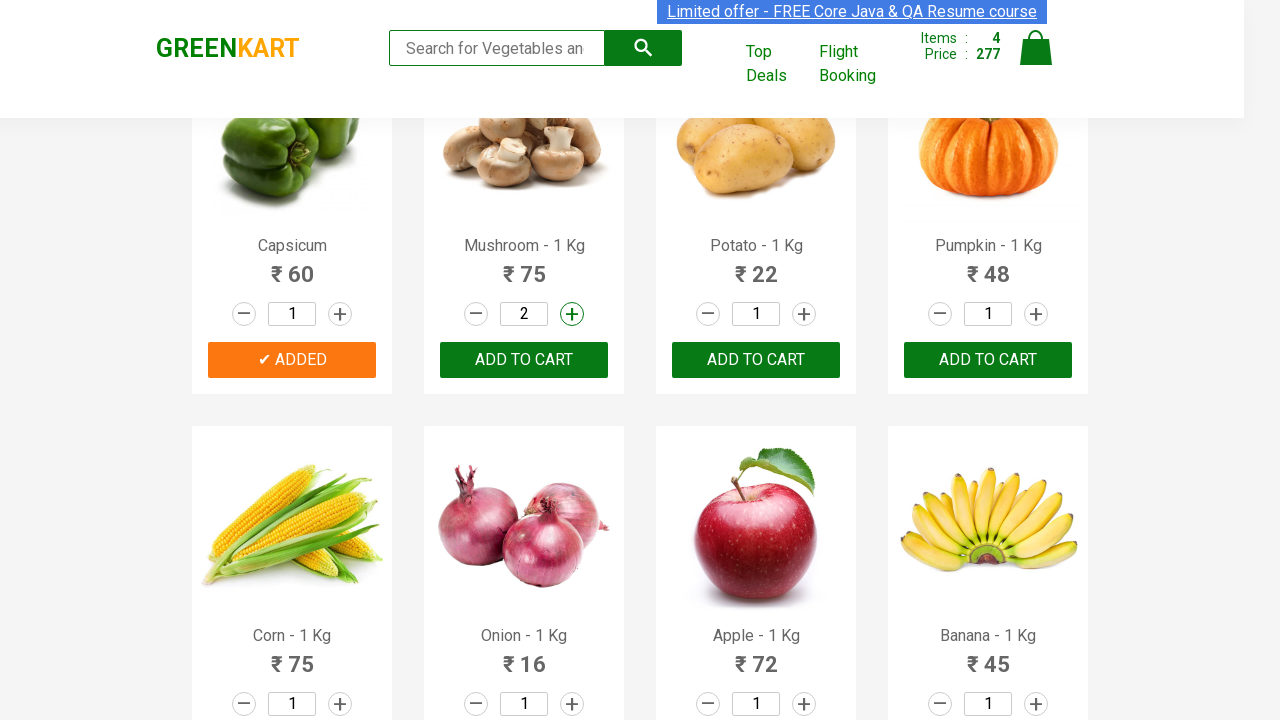

Waited 500ms after incrementing Mushroom quantity
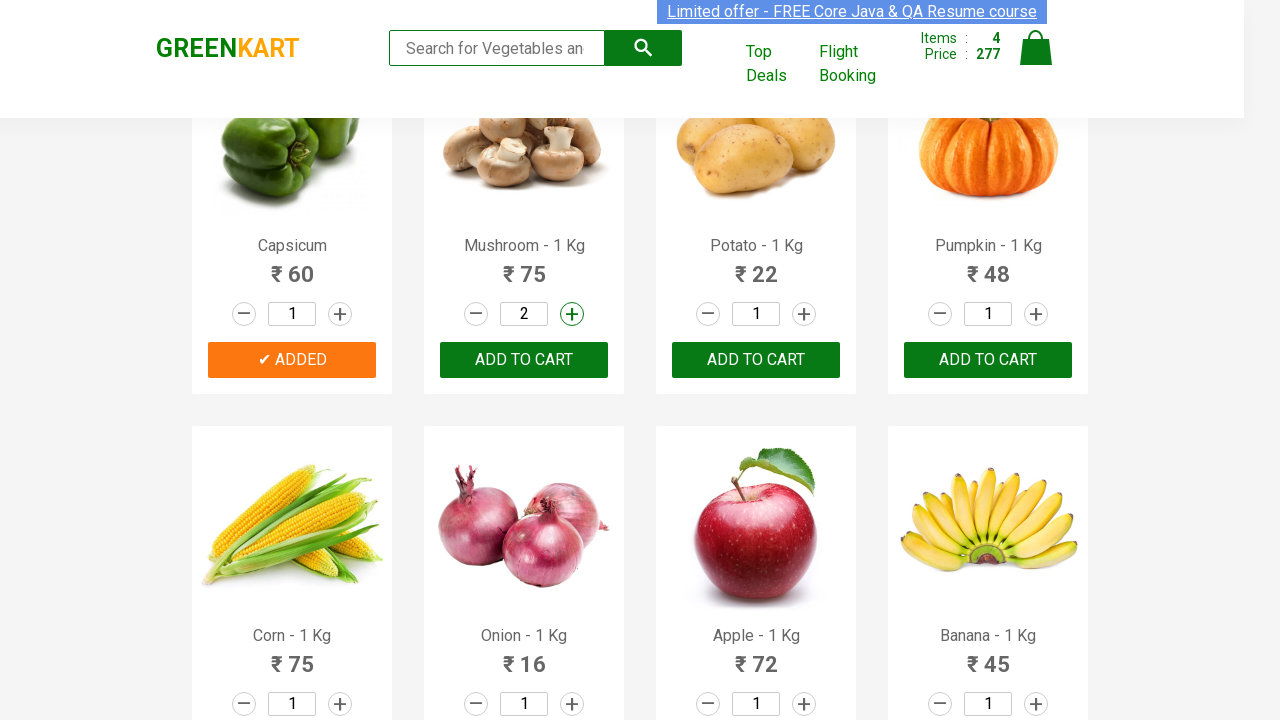

Incremented quantity for Mushroom (click 2 of 3)
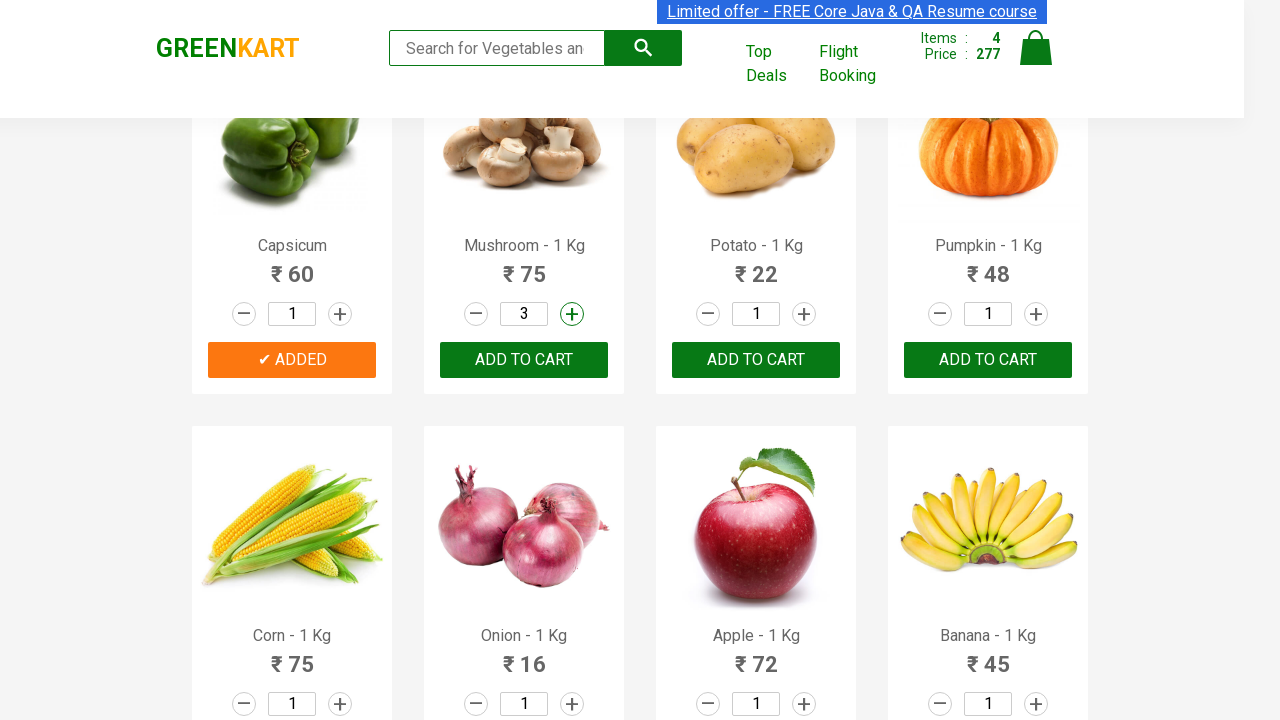

Waited 500ms after incrementing Mushroom quantity
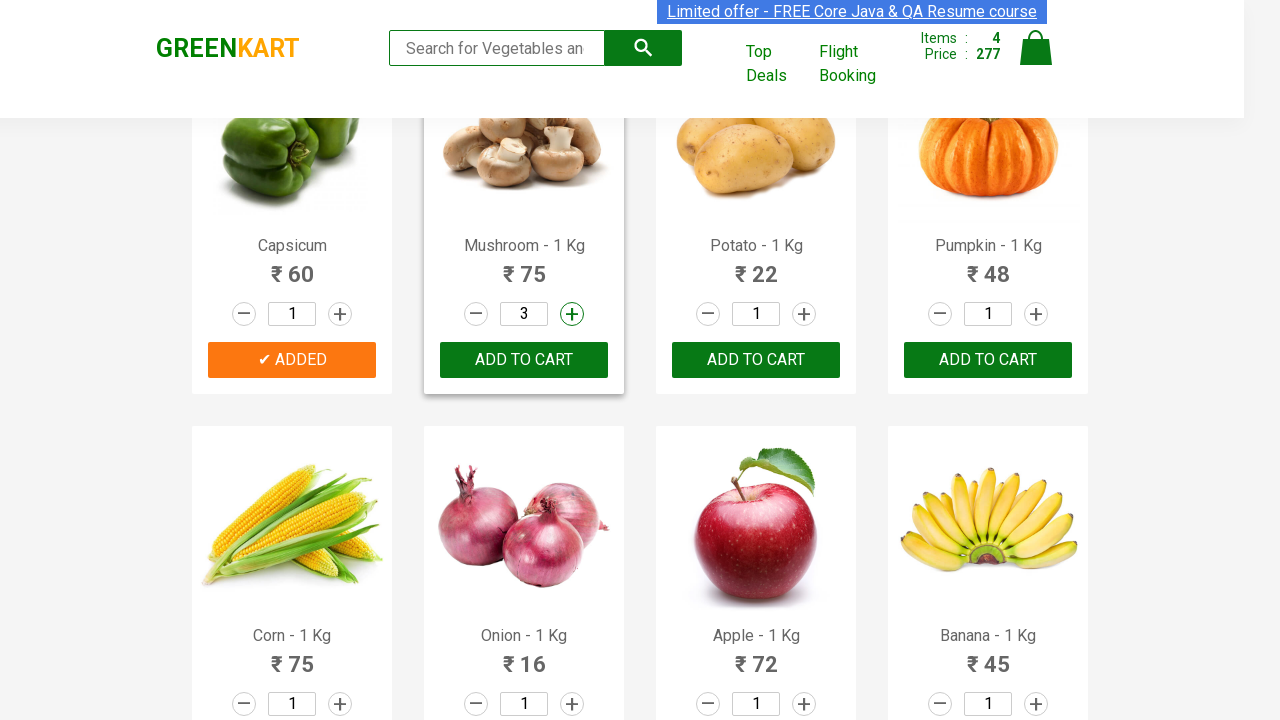

Incremented quantity for Mushroom (click 3 of 3)
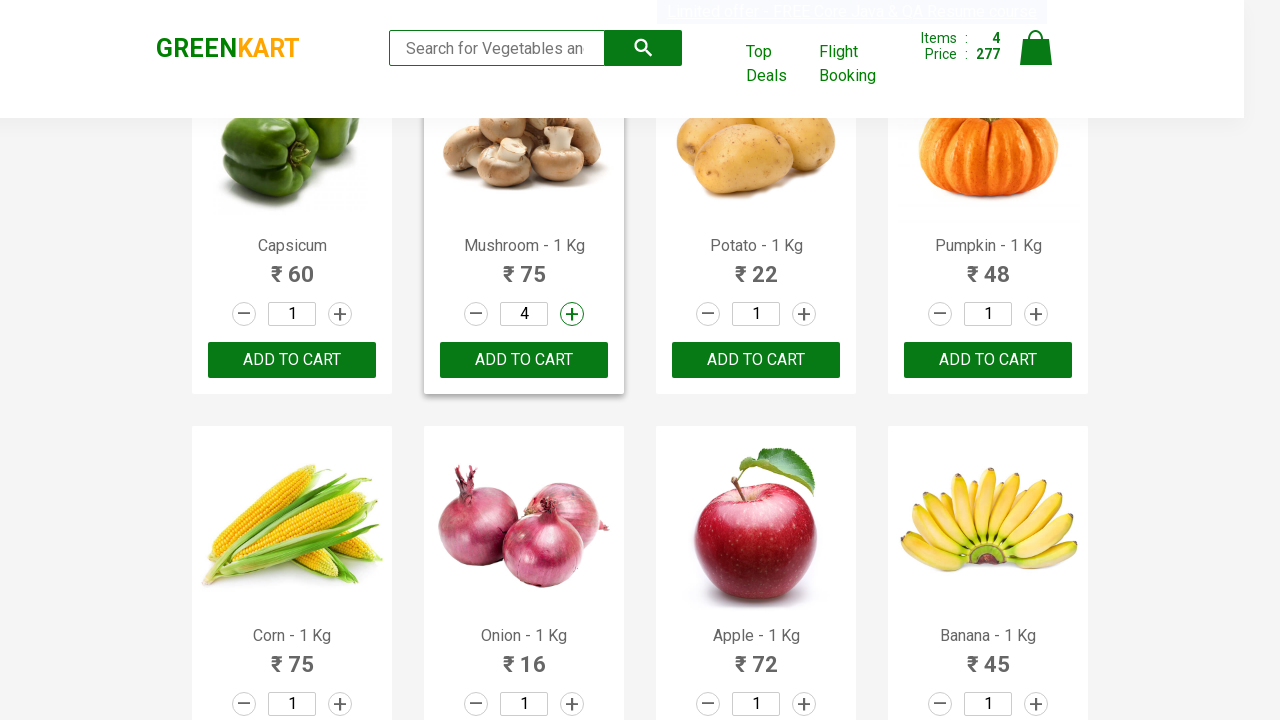

Waited 500ms after incrementing Mushroom quantity
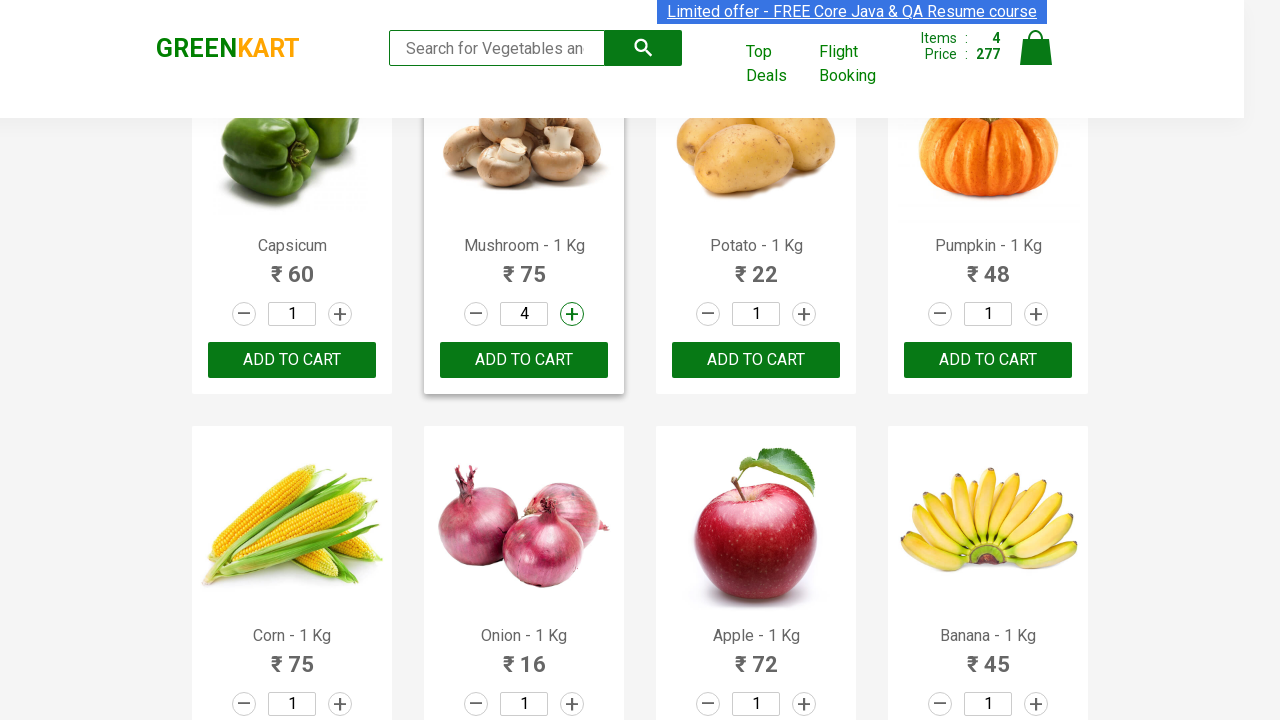

Added Mushroom to cart with quantity 4
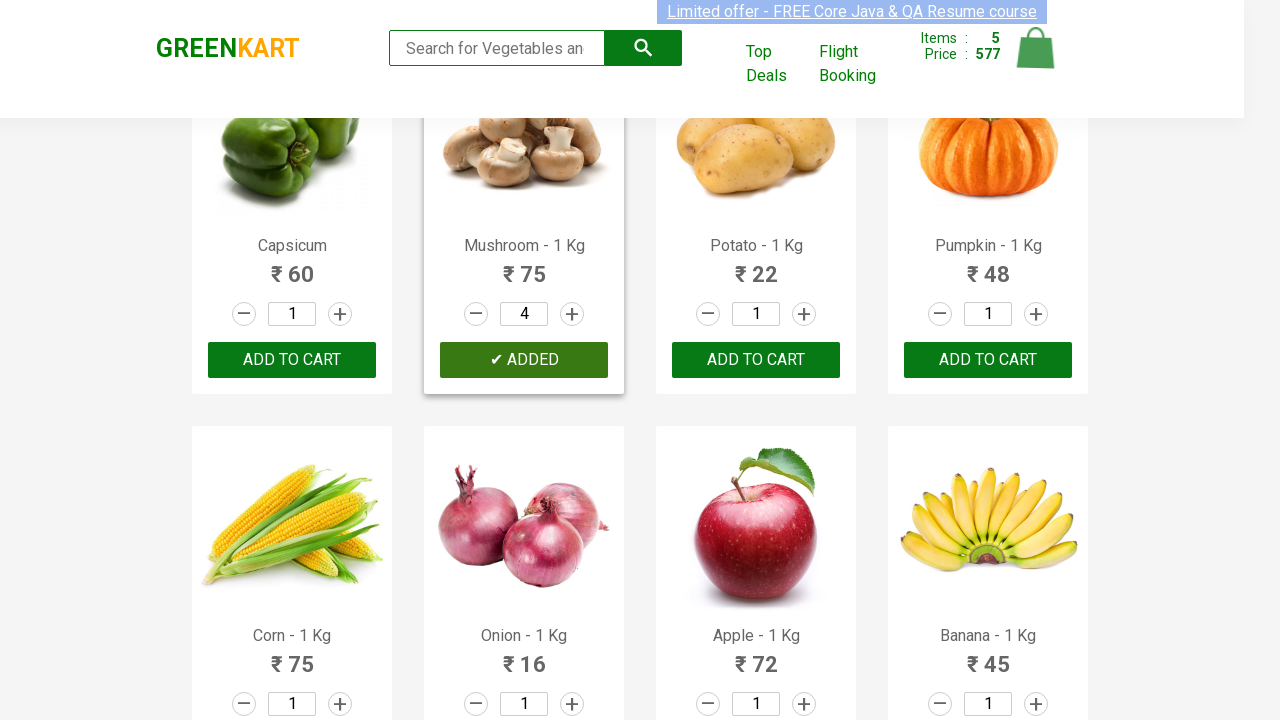

Waited 500ms after adding Mushroom to cart
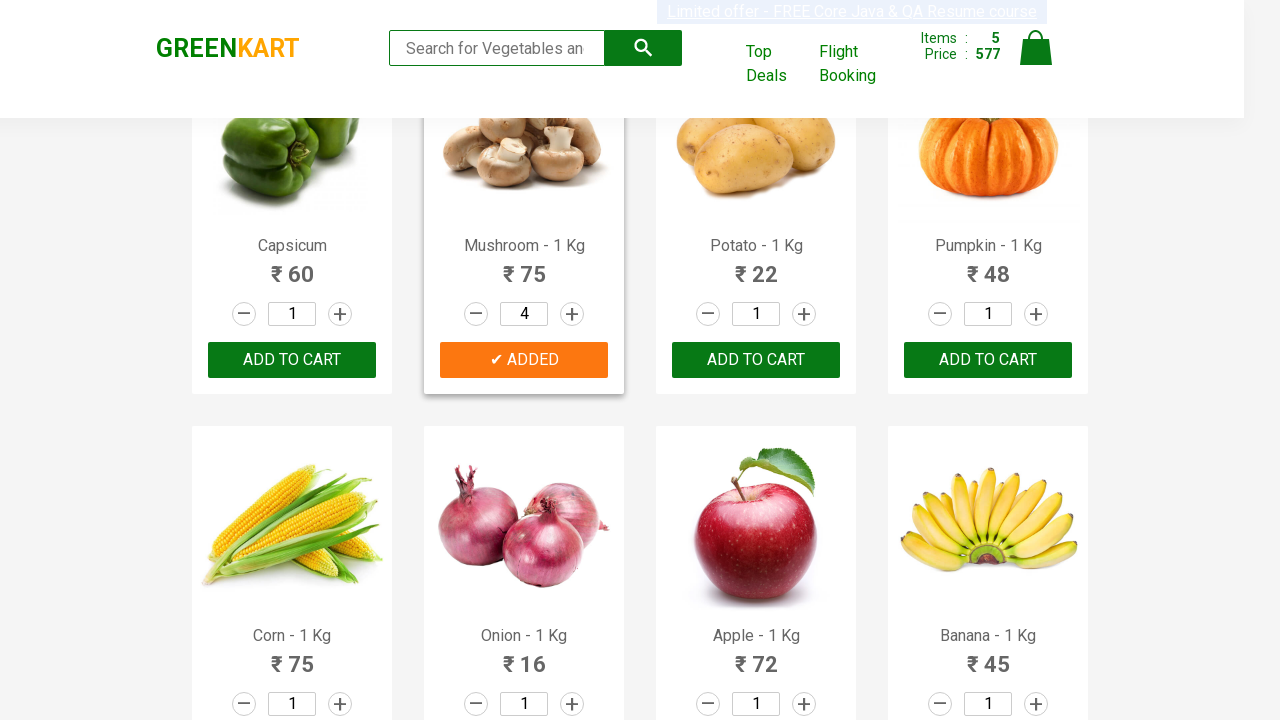

Added Pumpkin to cart with quantity 1
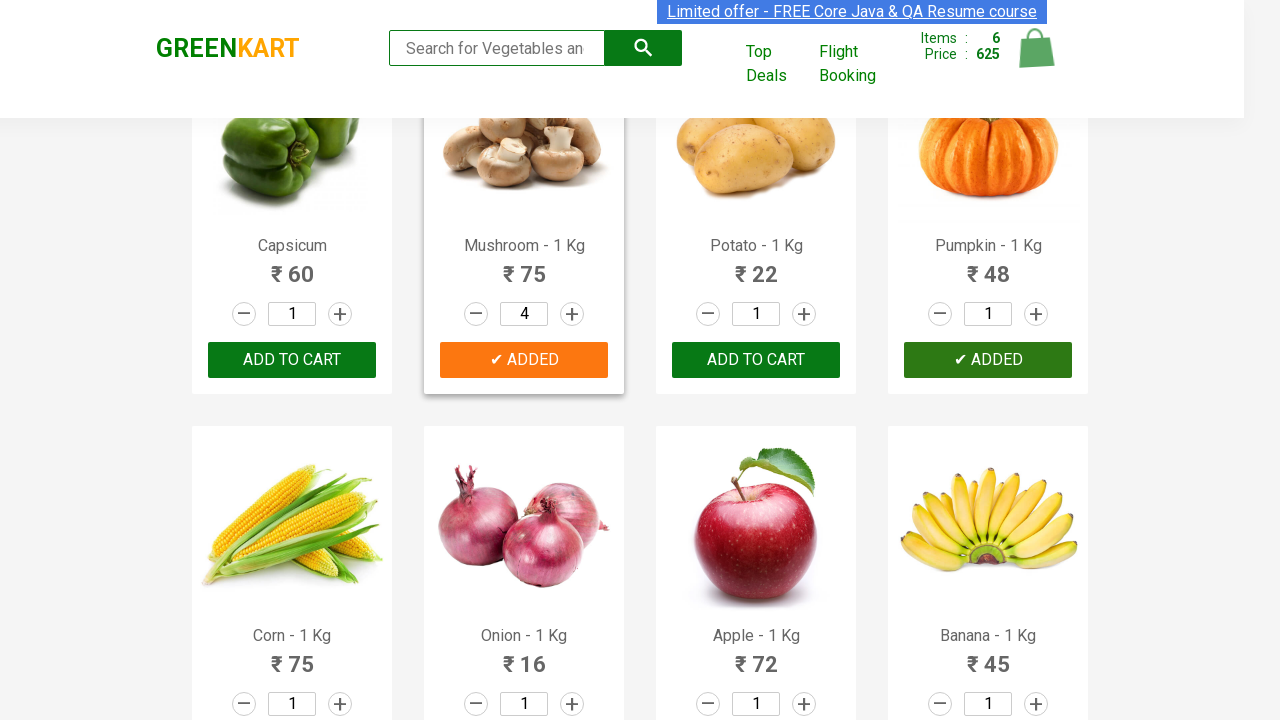

Waited 500ms after adding Pumpkin to cart
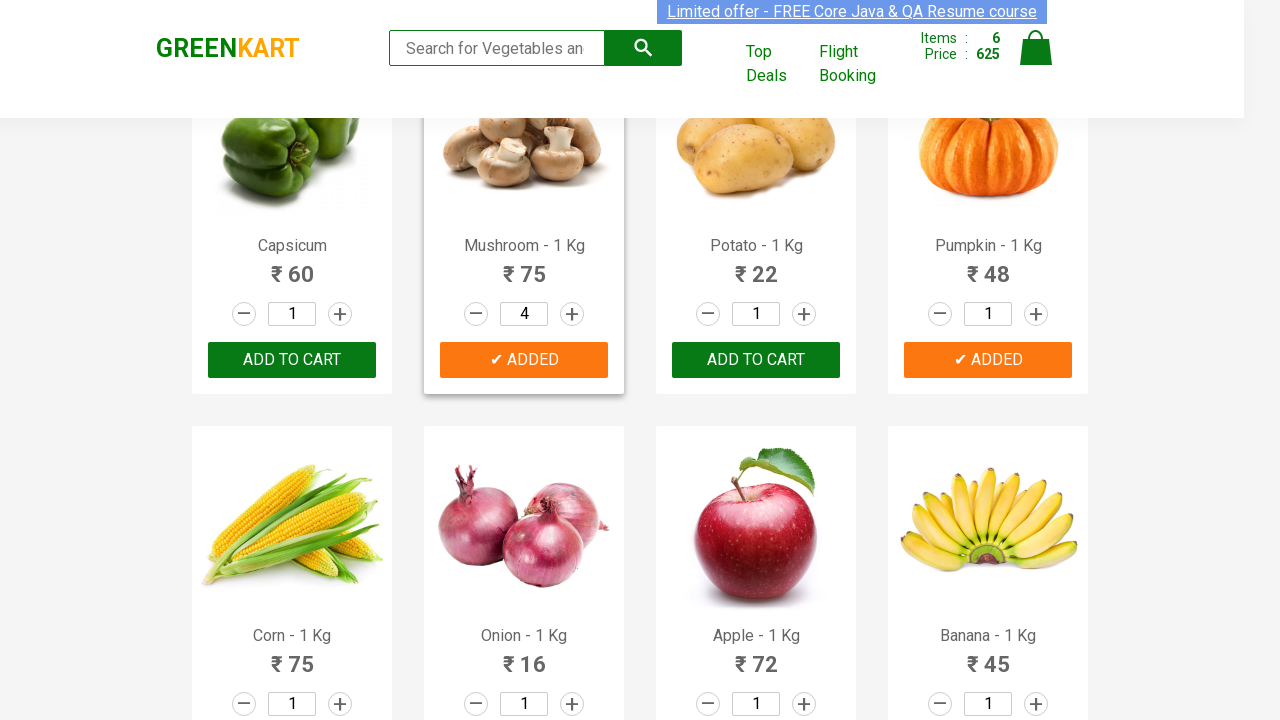

Incremented quantity for Mango (click 1 of 2)
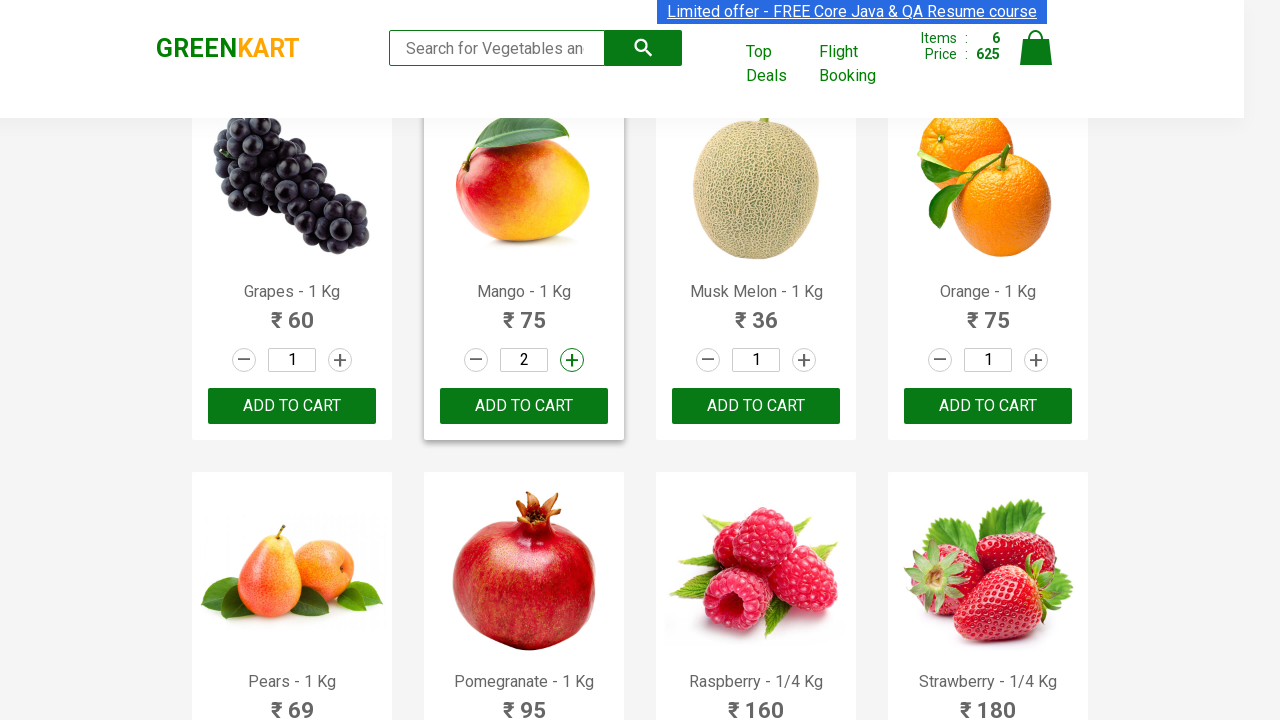

Waited 500ms after incrementing Mango quantity
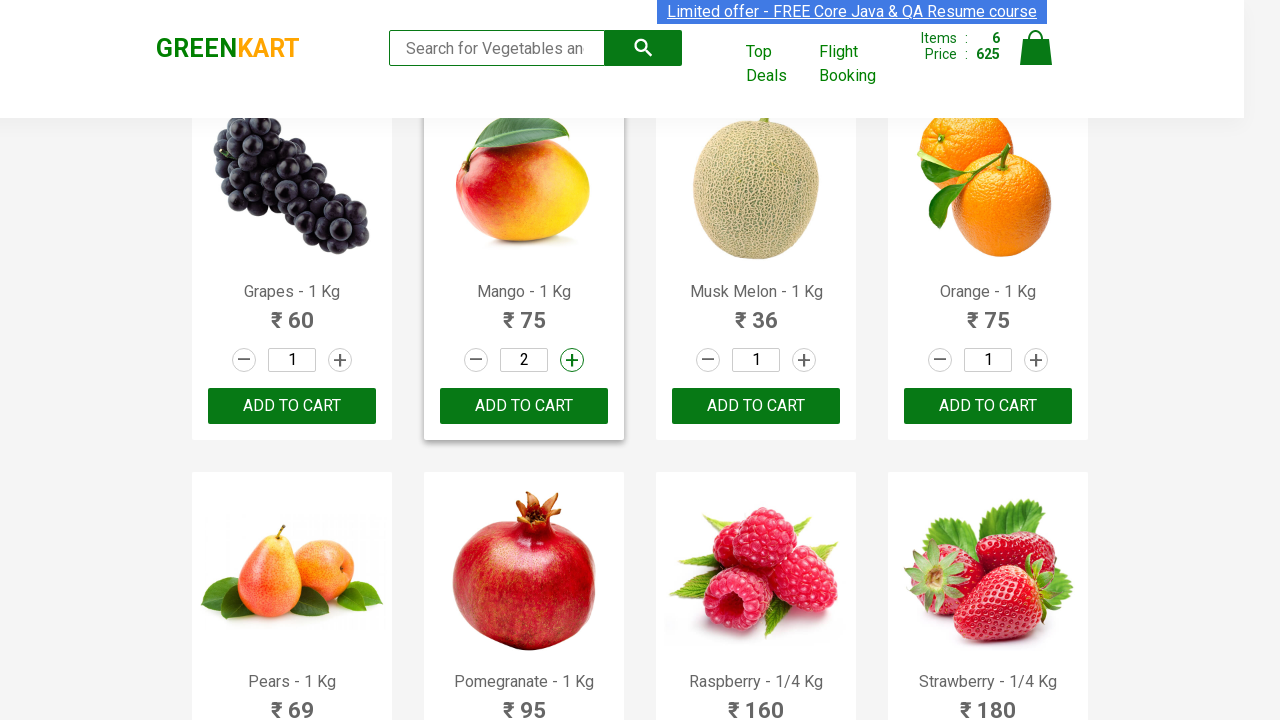

Incremented quantity for Mango (click 2 of 2)
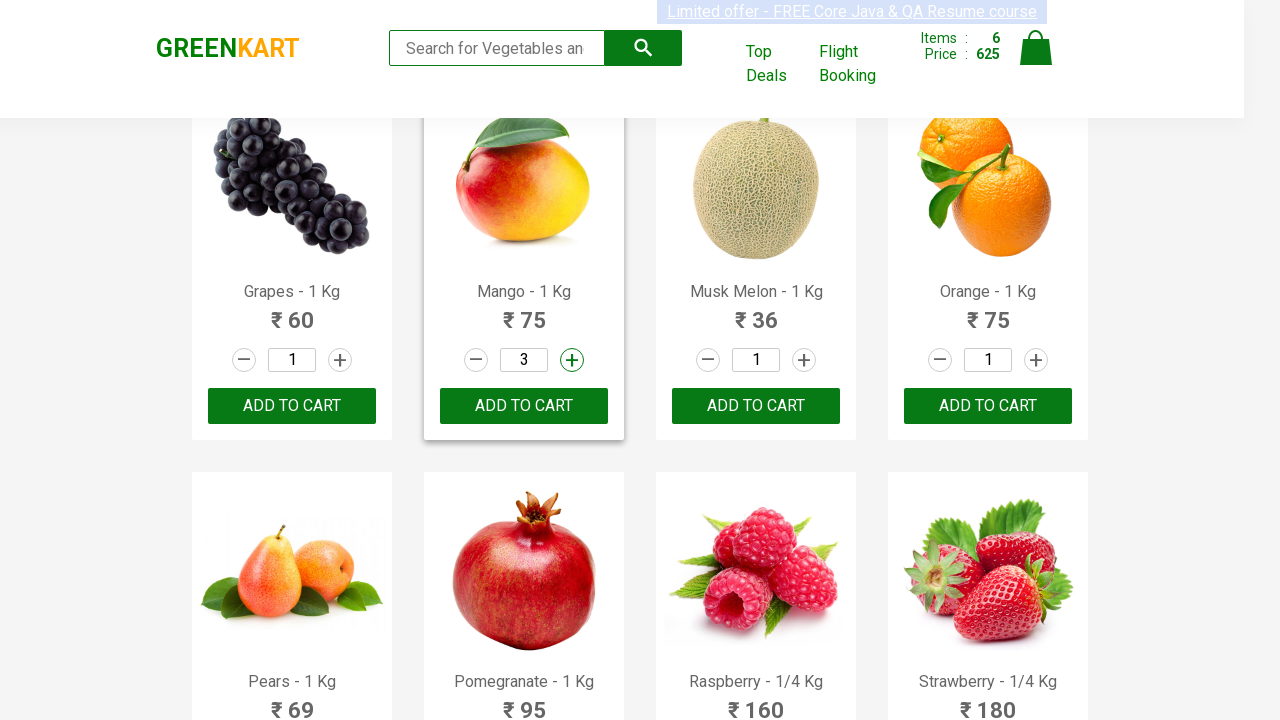

Waited 500ms after incrementing Mango quantity
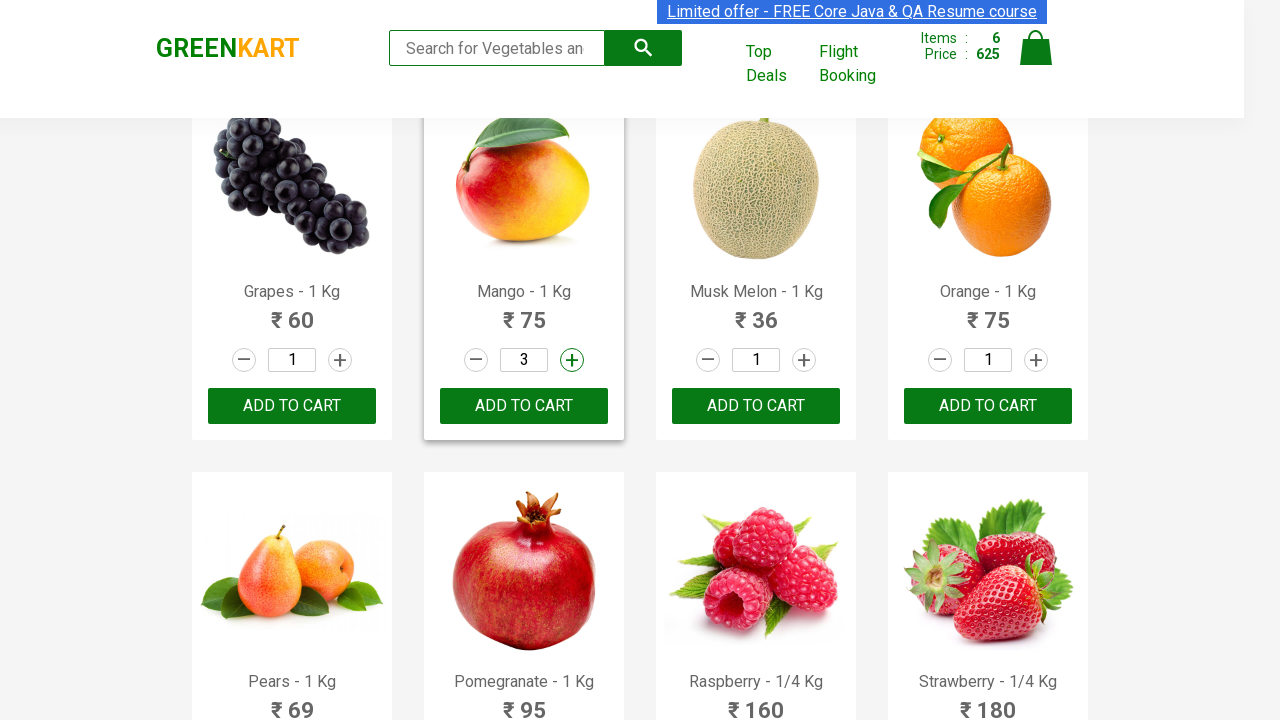

Added Mango to cart with quantity 3
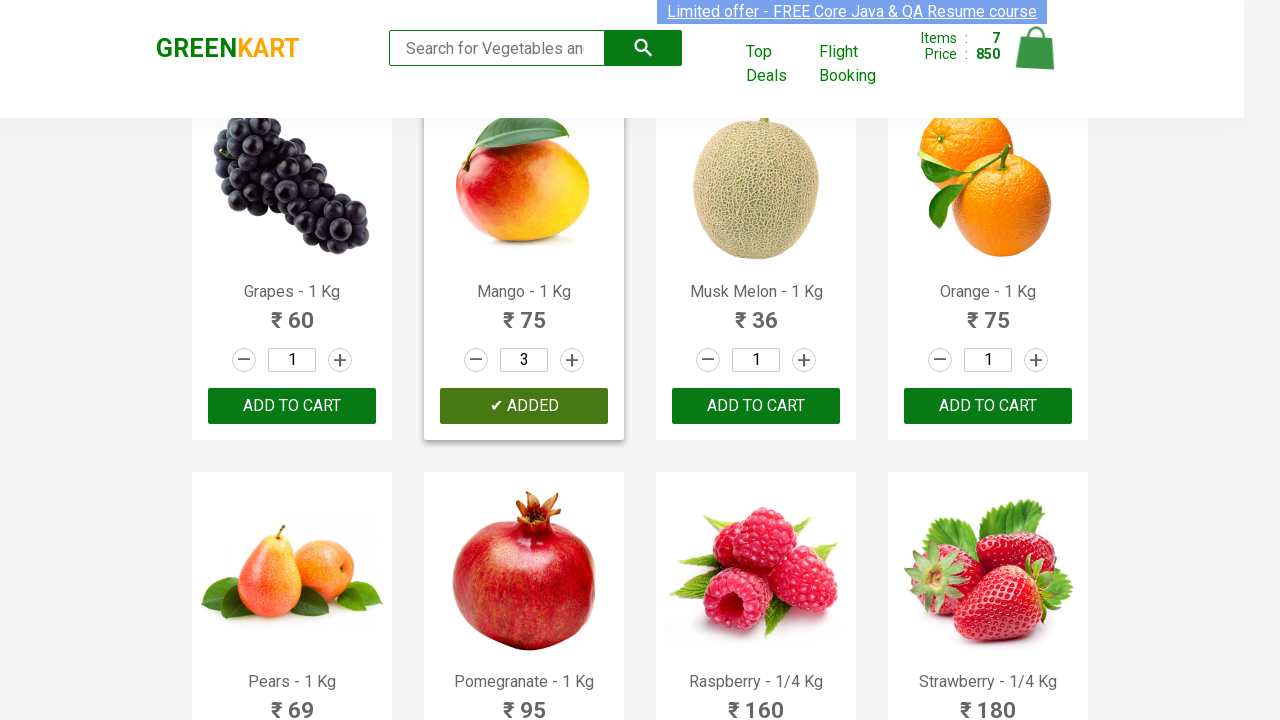

Waited 500ms after adding Mango to cart
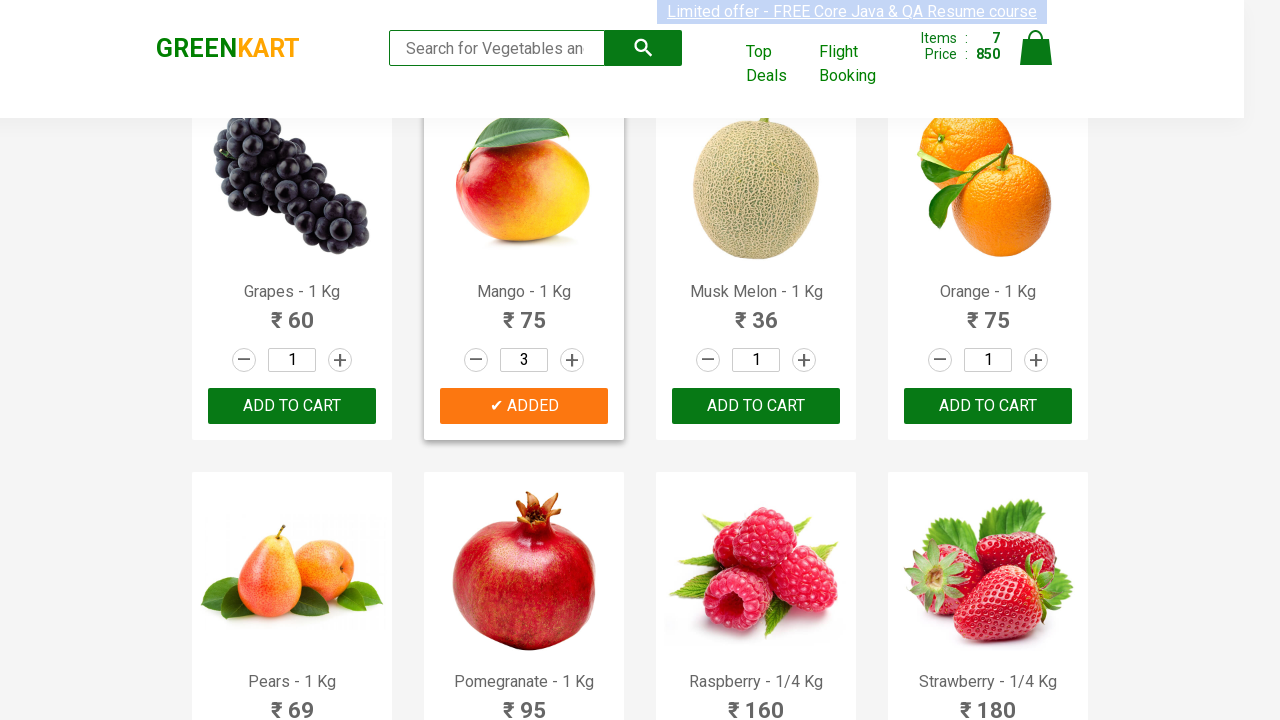

Added Musk Melon to cart with quantity 1
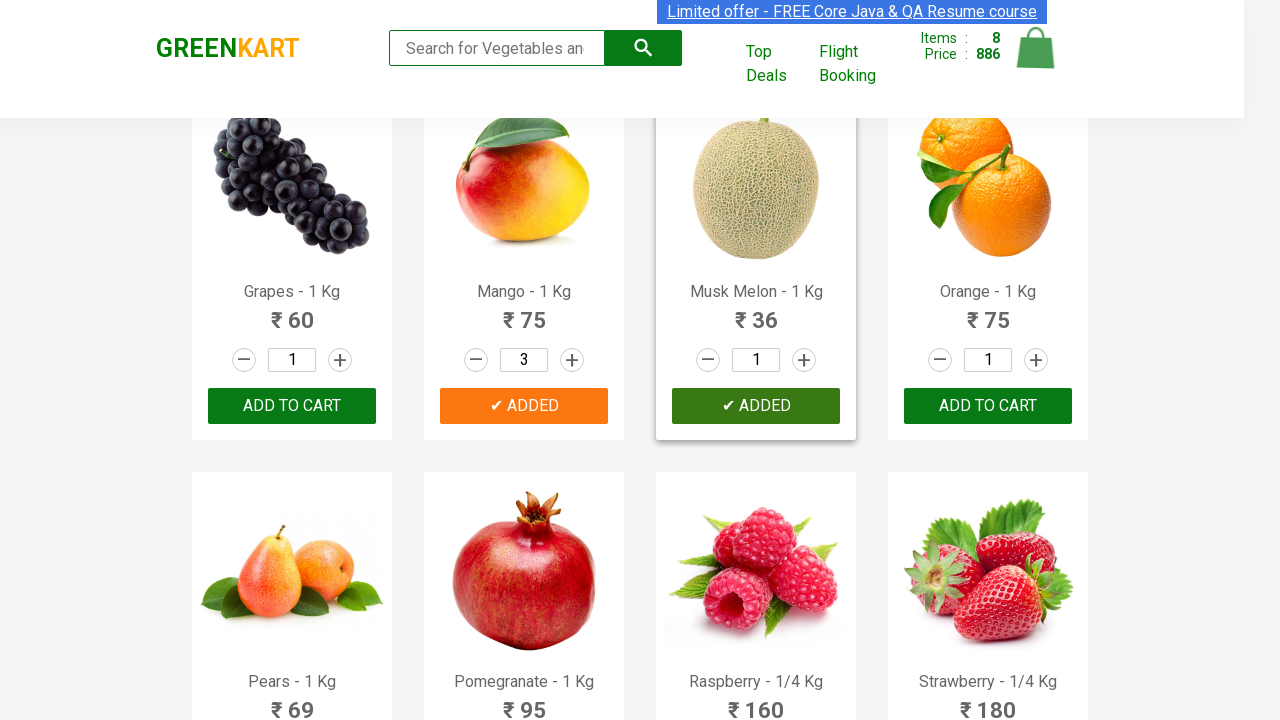

Waited 500ms after adding Musk Melon to cart
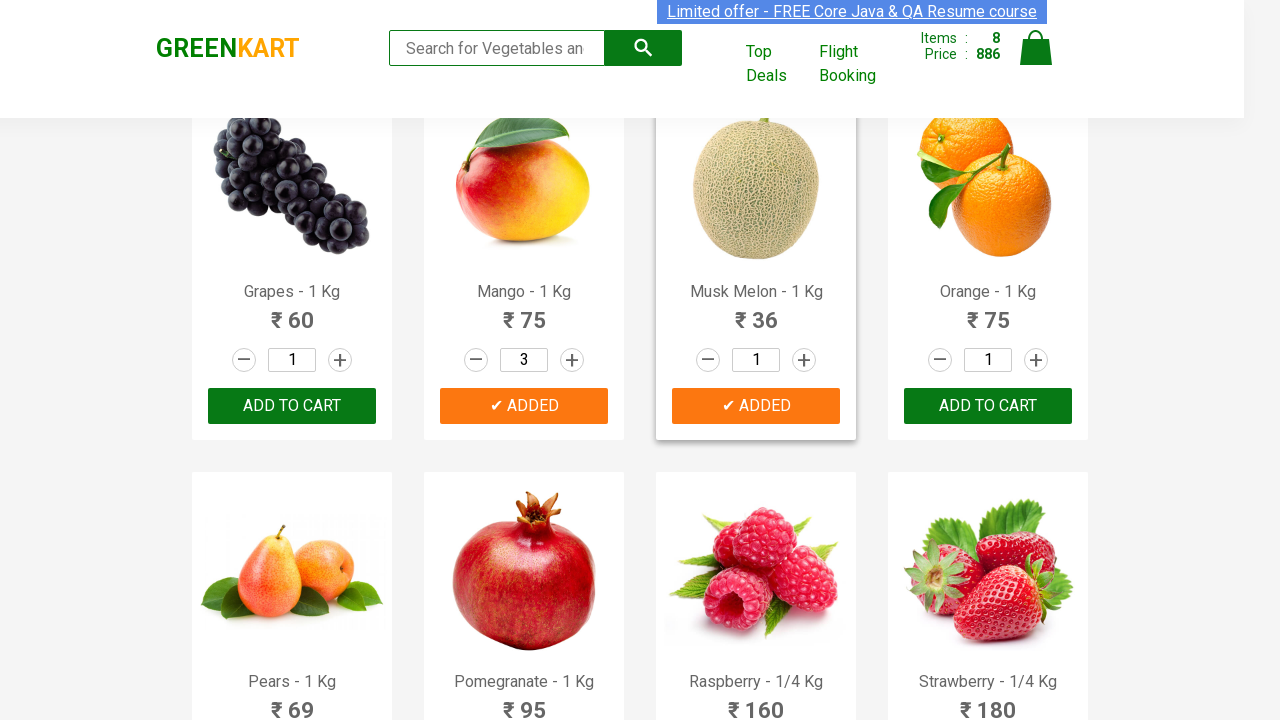

Incremented quantity for Strawberry (click 1 of 7)
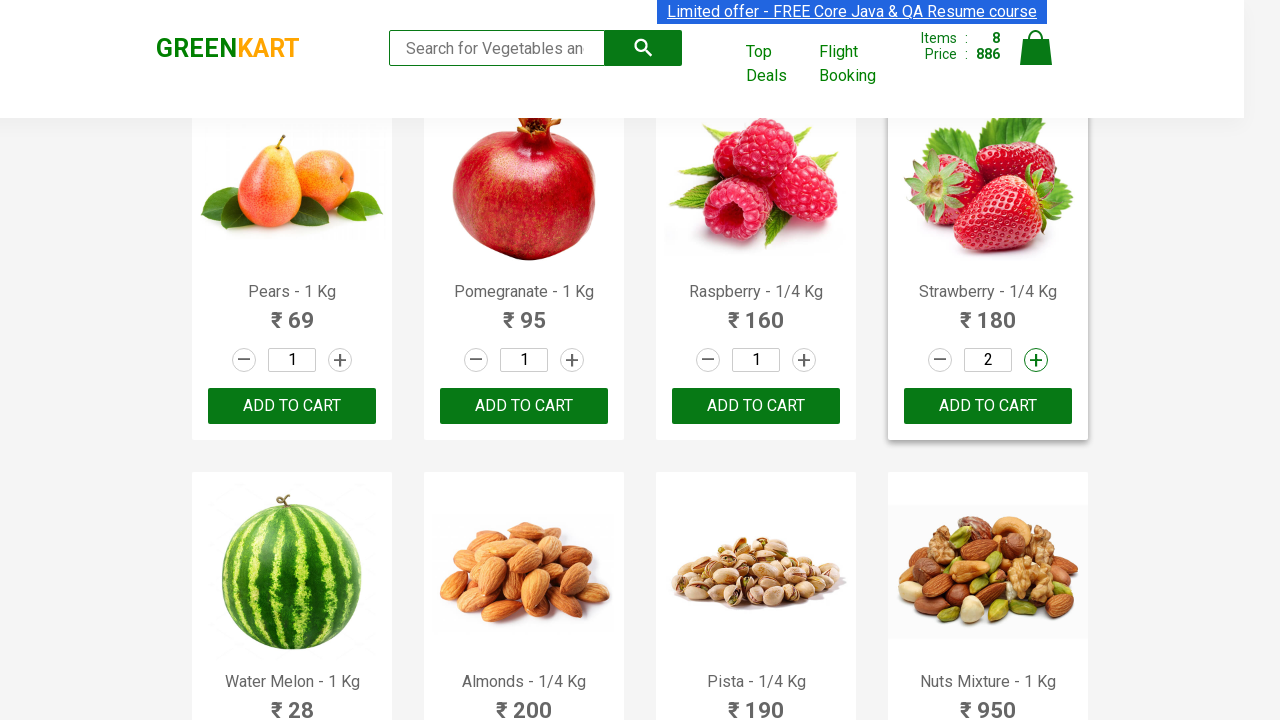

Waited 500ms after incrementing Strawberry quantity
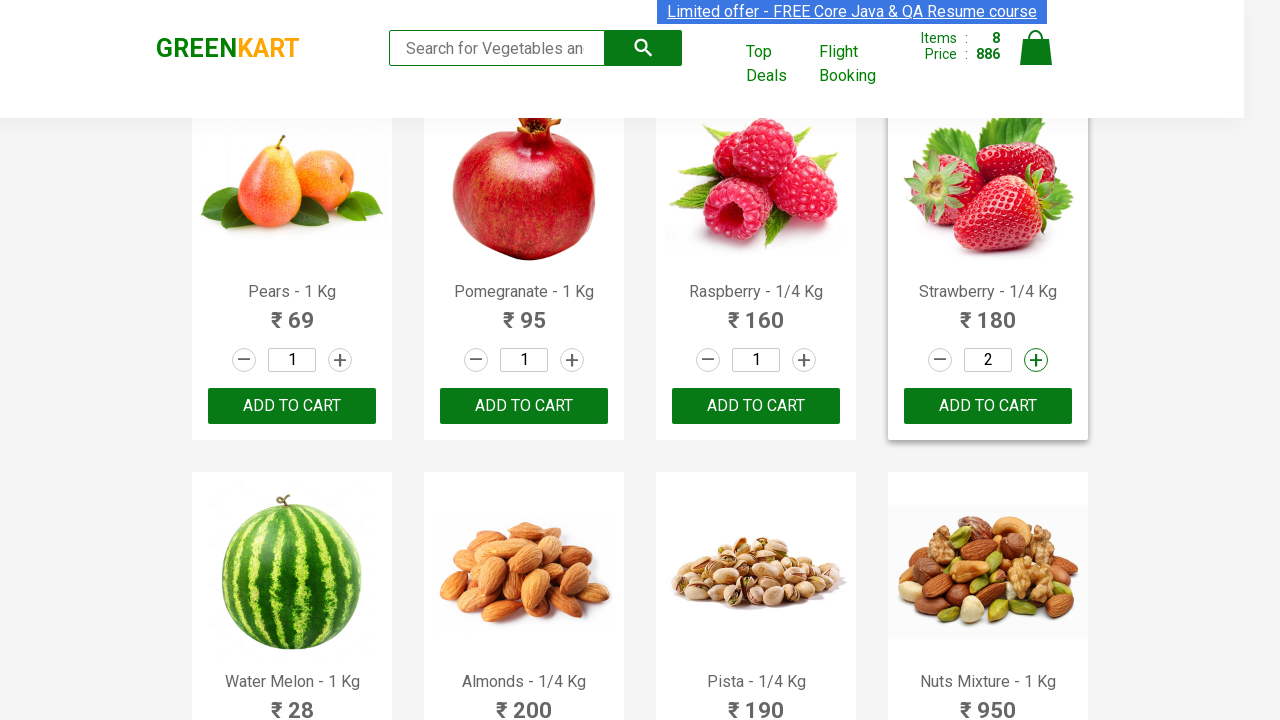

Incremented quantity for Strawberry (click 2 of 7)
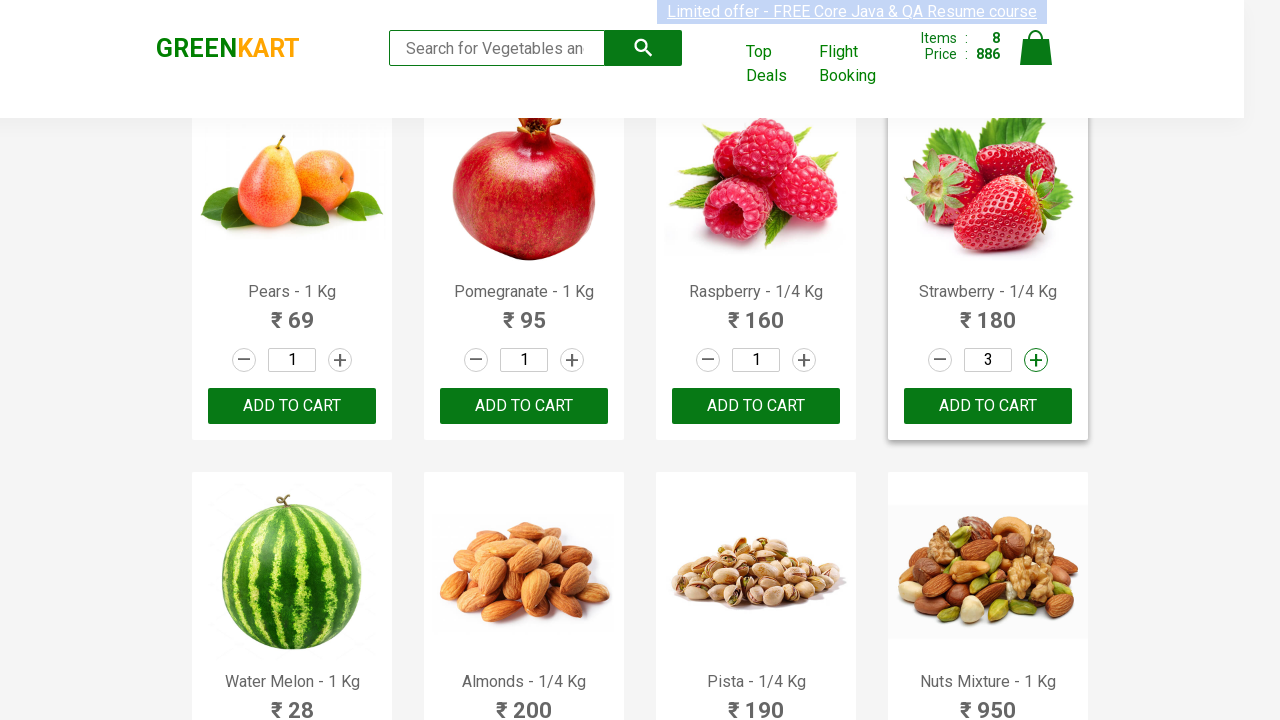

Waited 500ms after incrementing Strawberry quantity
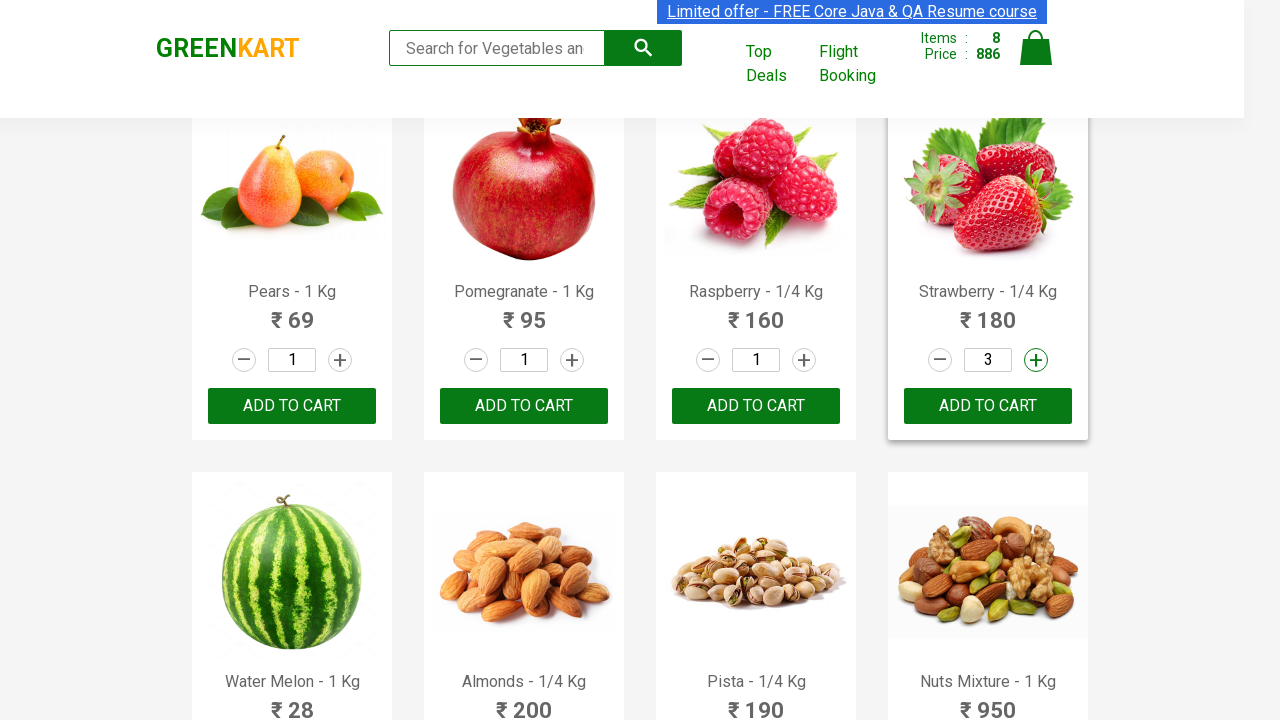

Incremented quantity for Strawberry (click 3 of 7)
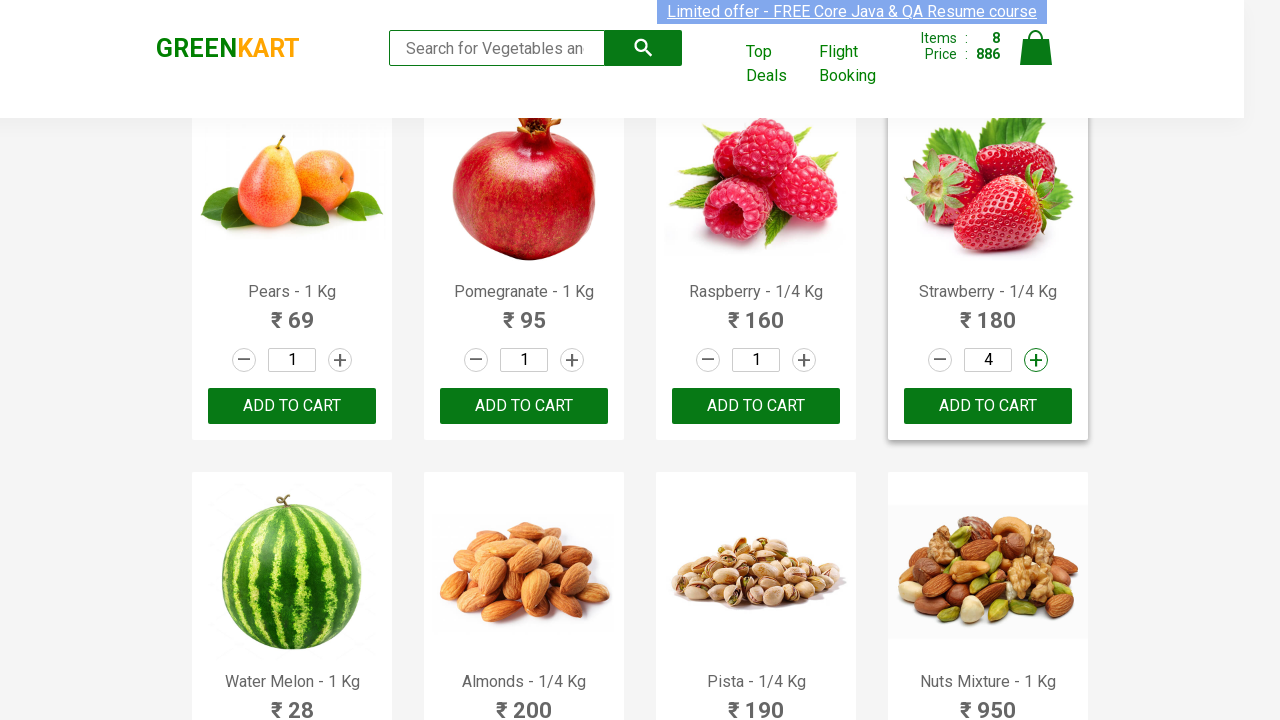

Waited 500ms after incrementing Strawberry quantity
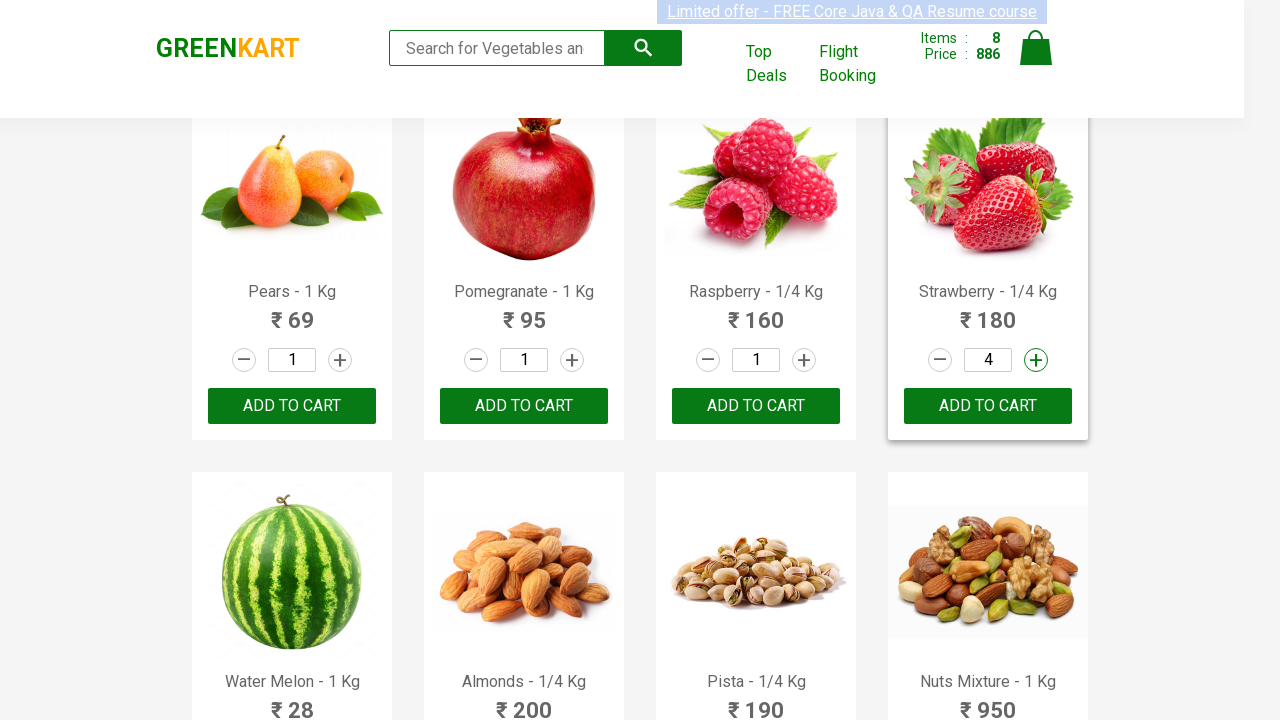

Incremented quantity for Strawberry (click 4 of 7)
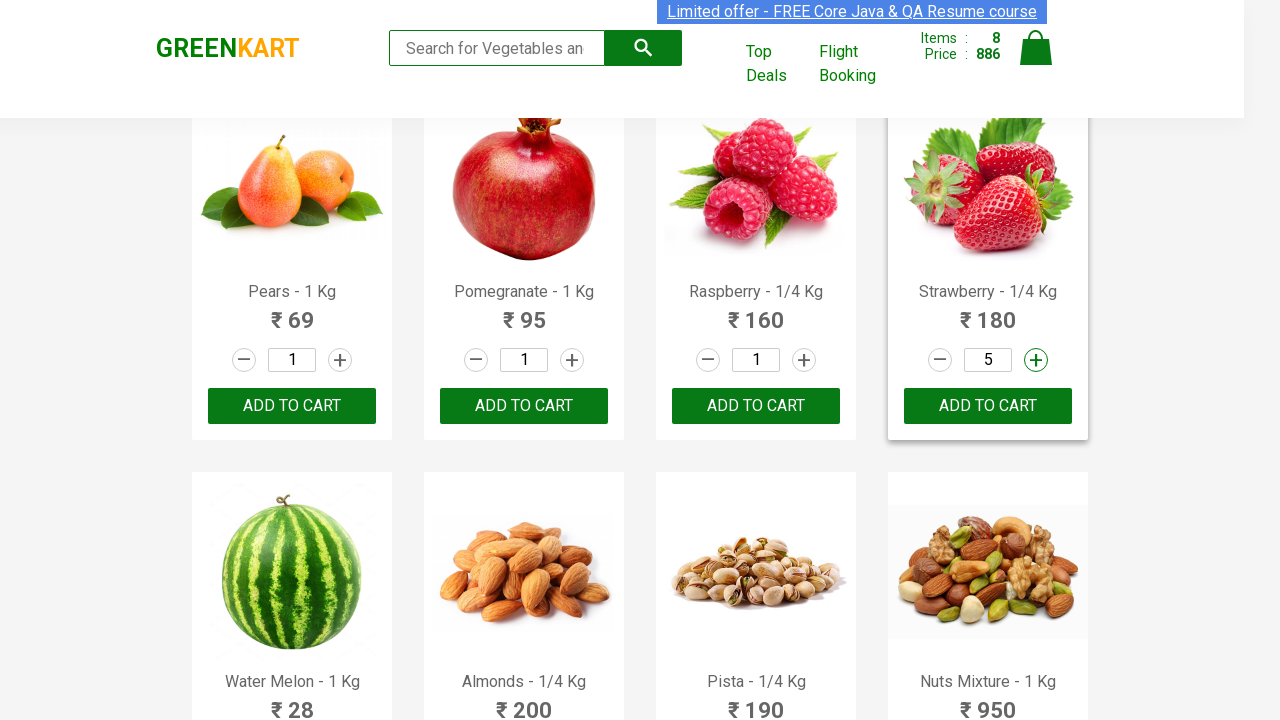

Waited 500ms after incrementing Strawberry quantity
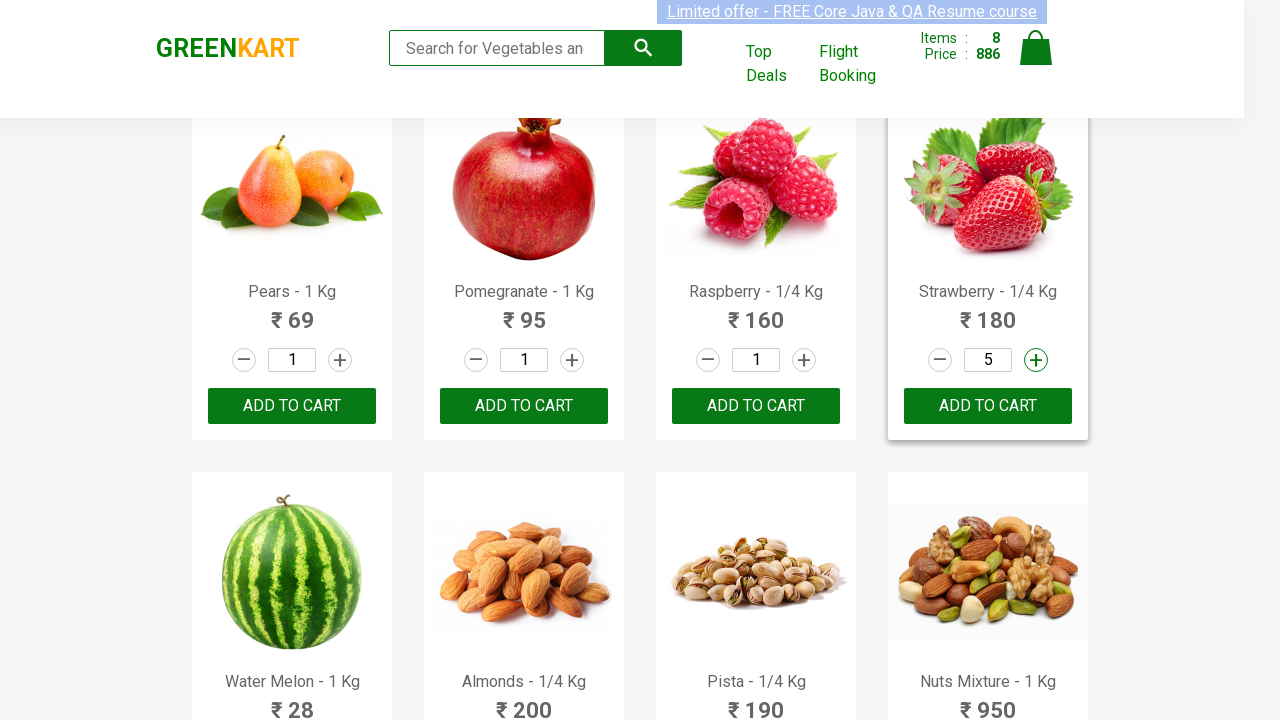

Incremented quantity for Strawberry (click 5 of 7)
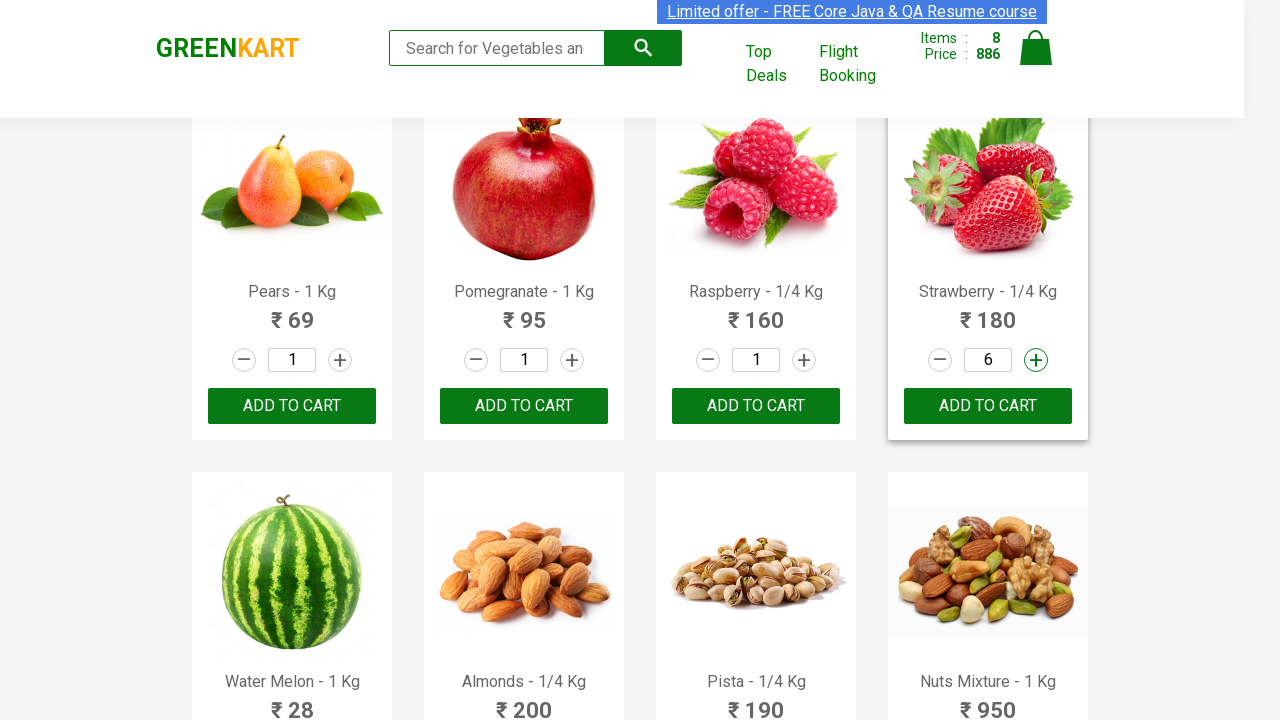

Waited 500ms after incrementing Strawberry quantity
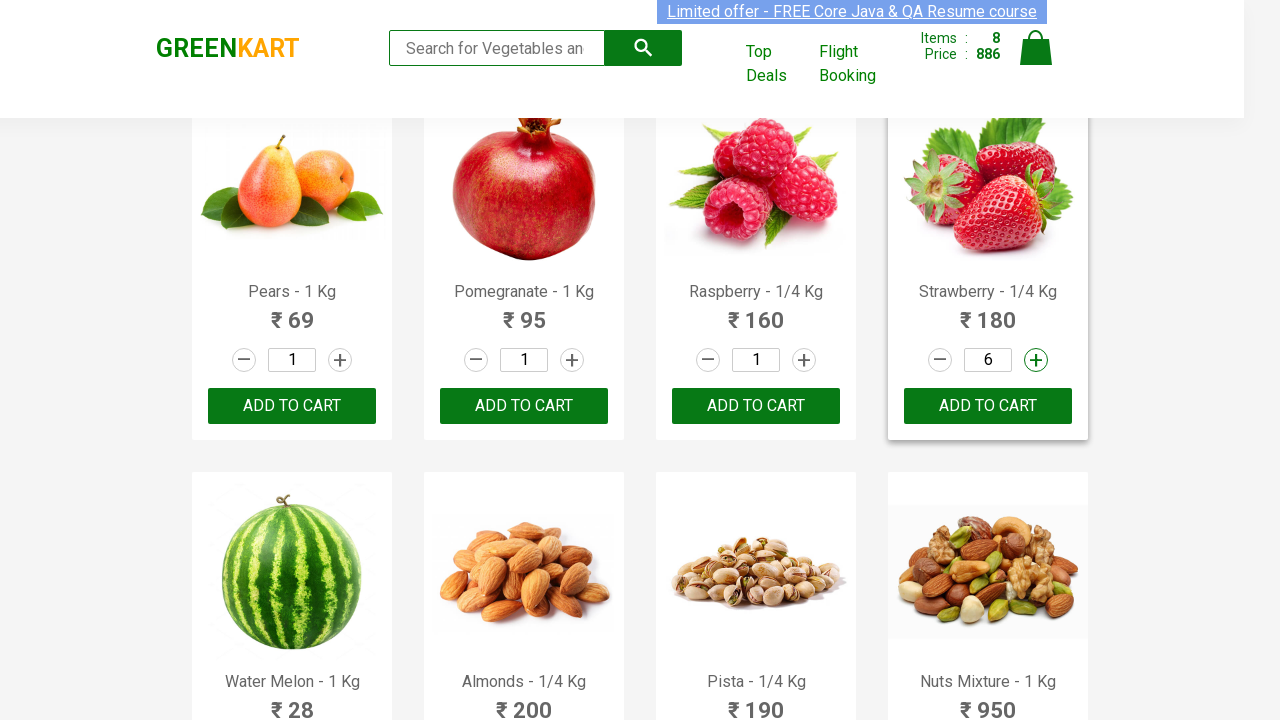

Incremented quantity for Strawberry (click 6 of 7)
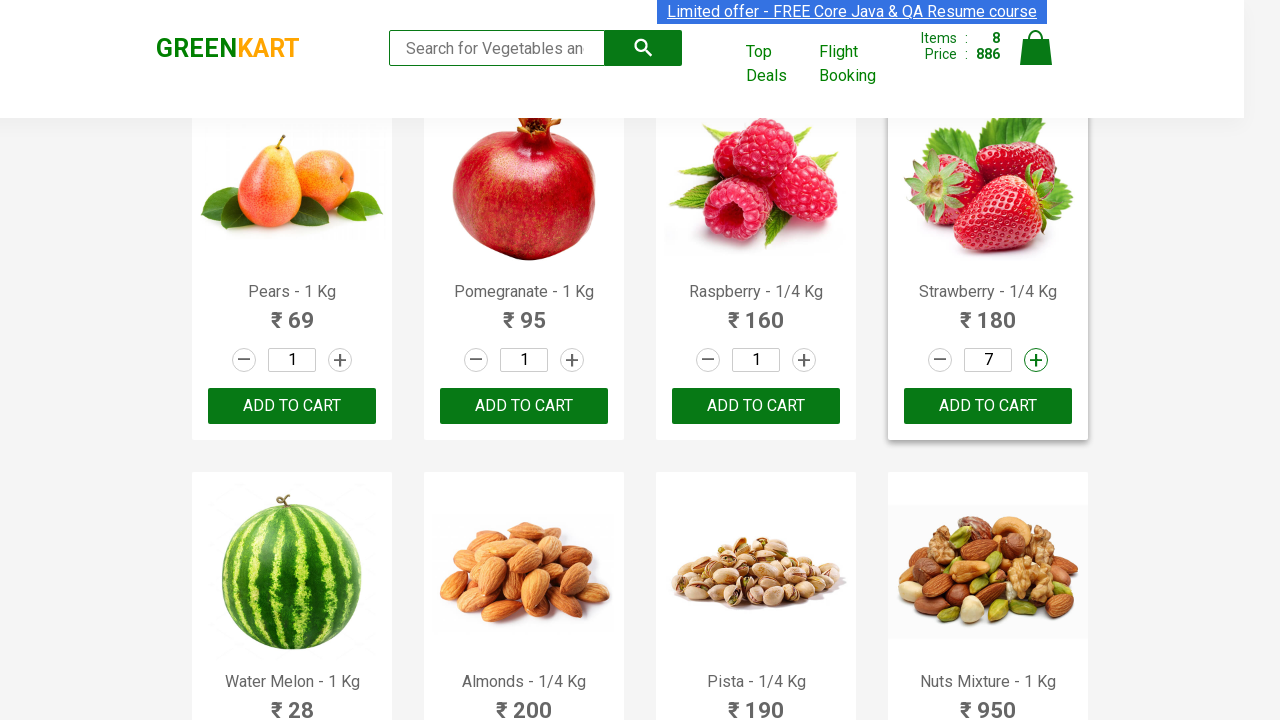

Waited 500ms after incrementing Strawberry quantity
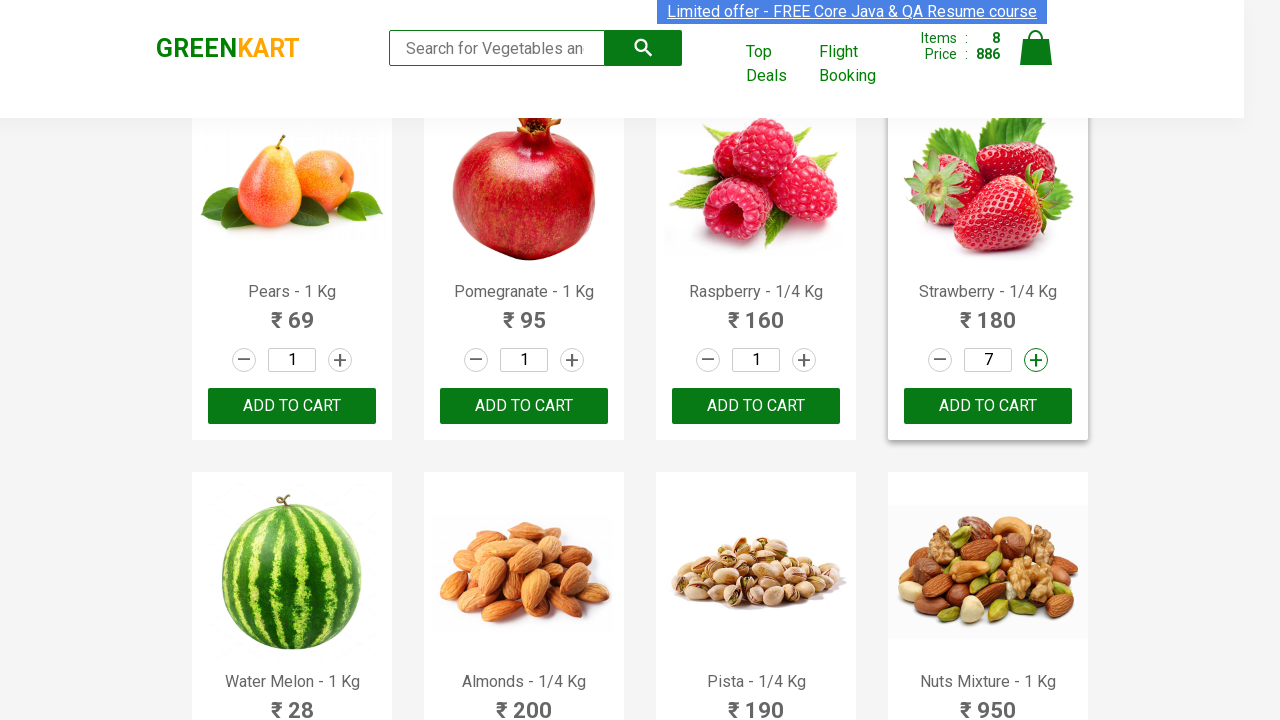

Incremented quantity for Strawberry (click 7 of 7)
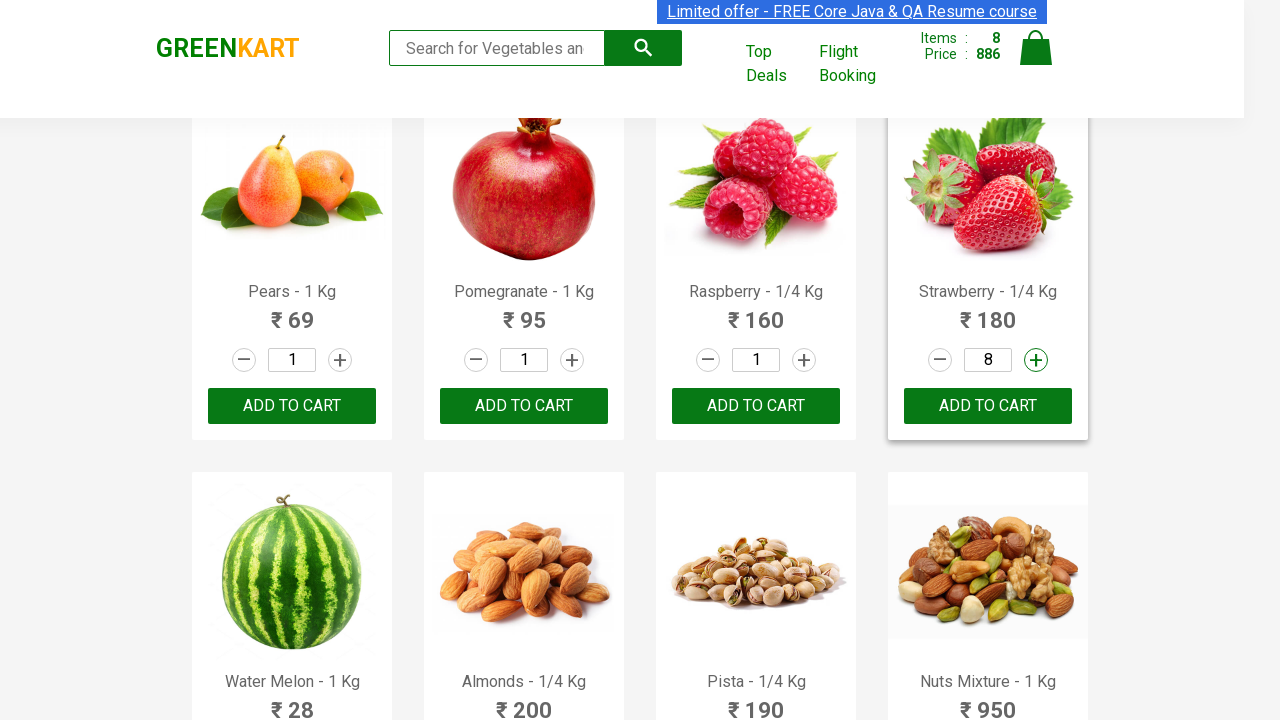

Waited 500ms after incrementing Strawberry quantity
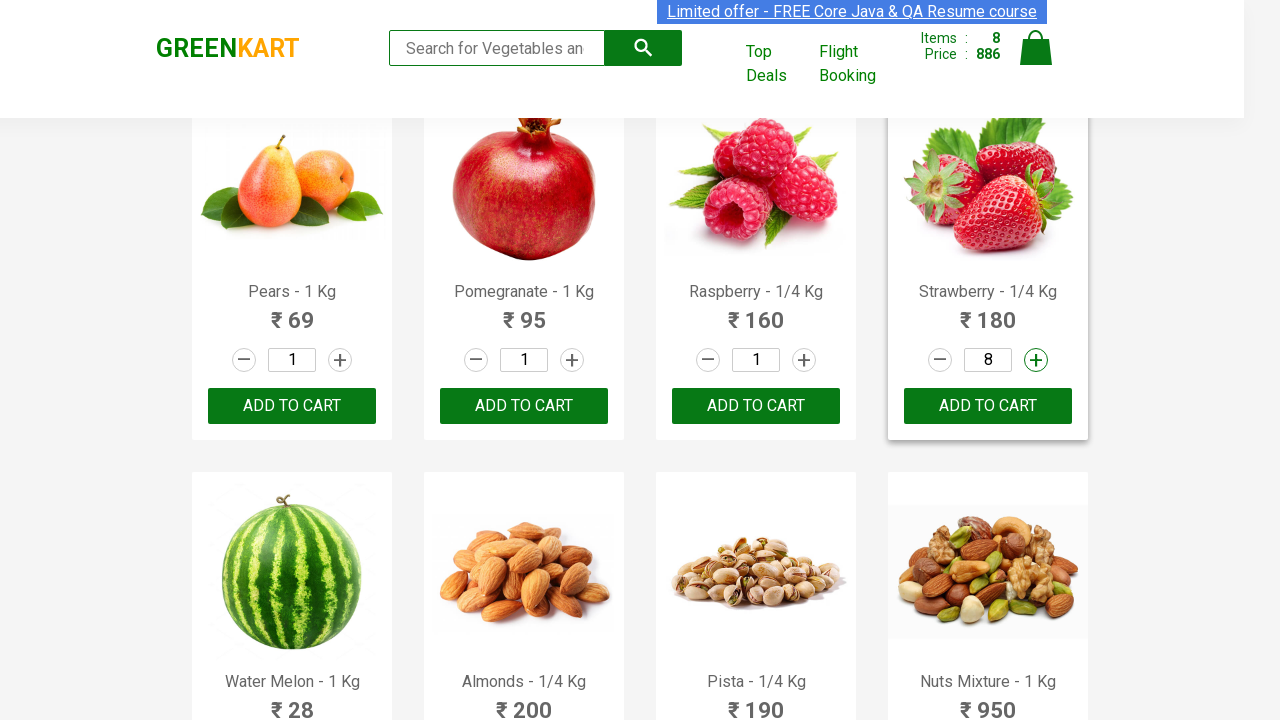

Added Strawberry to cart with quantity 8
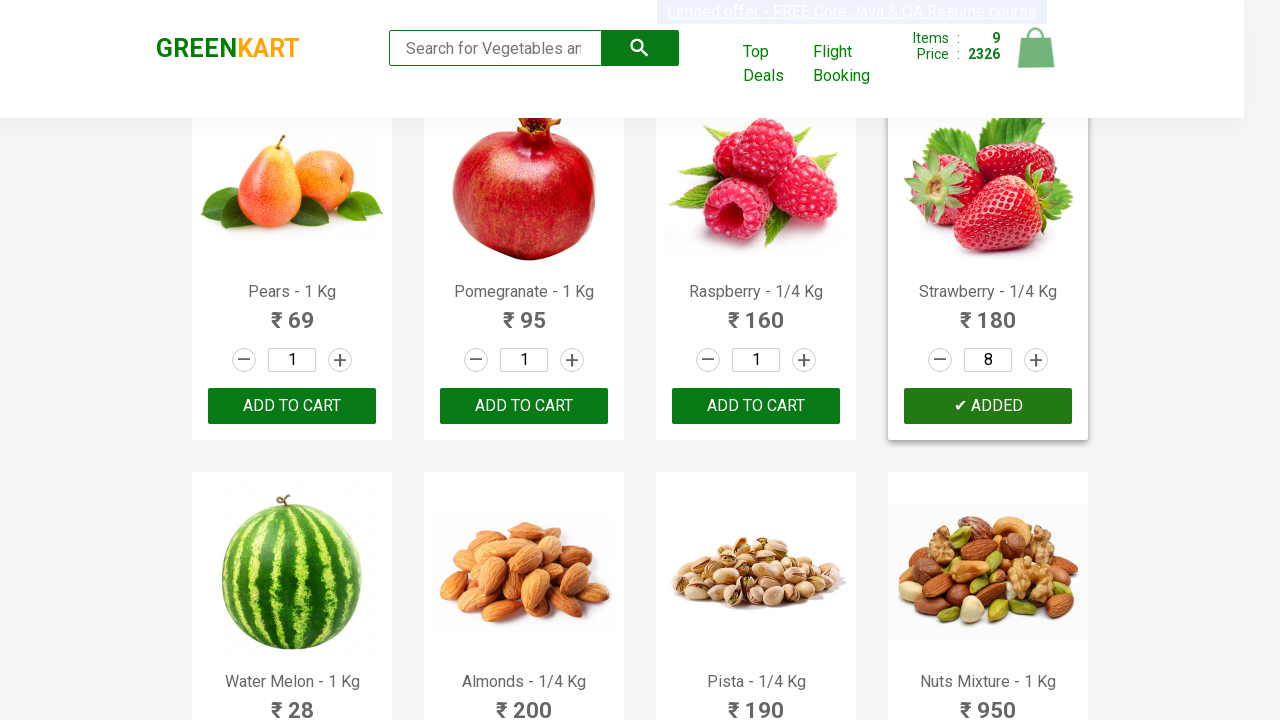

Waited 500ms after adding Strawberry to cart
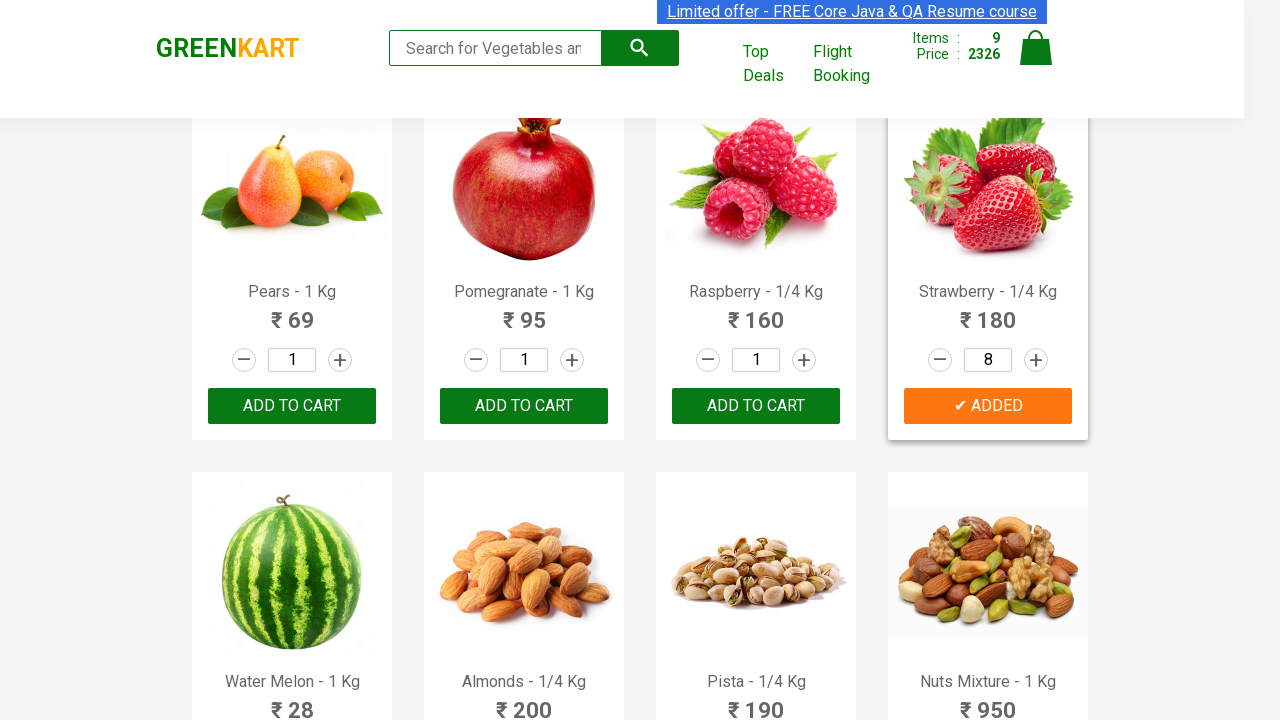

Incremented quantity for Almonds (click 1 of 1)
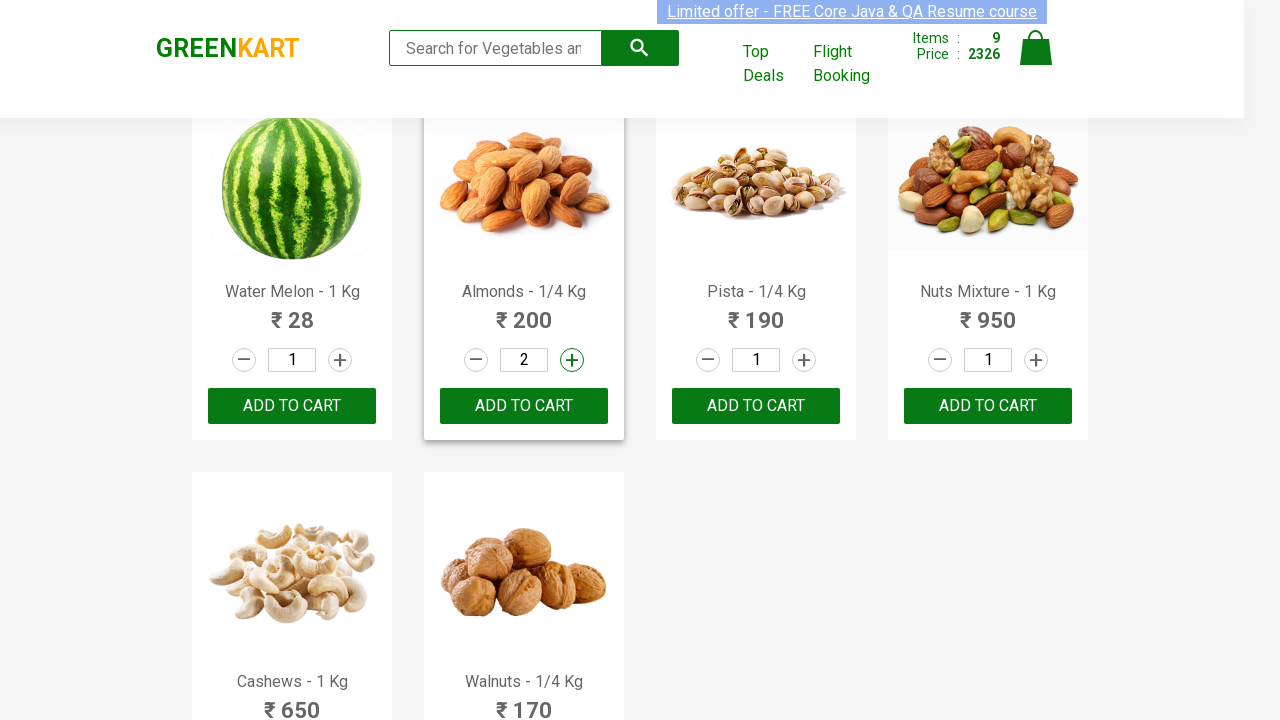

Waited 500ms after incrementing Almonds quantity
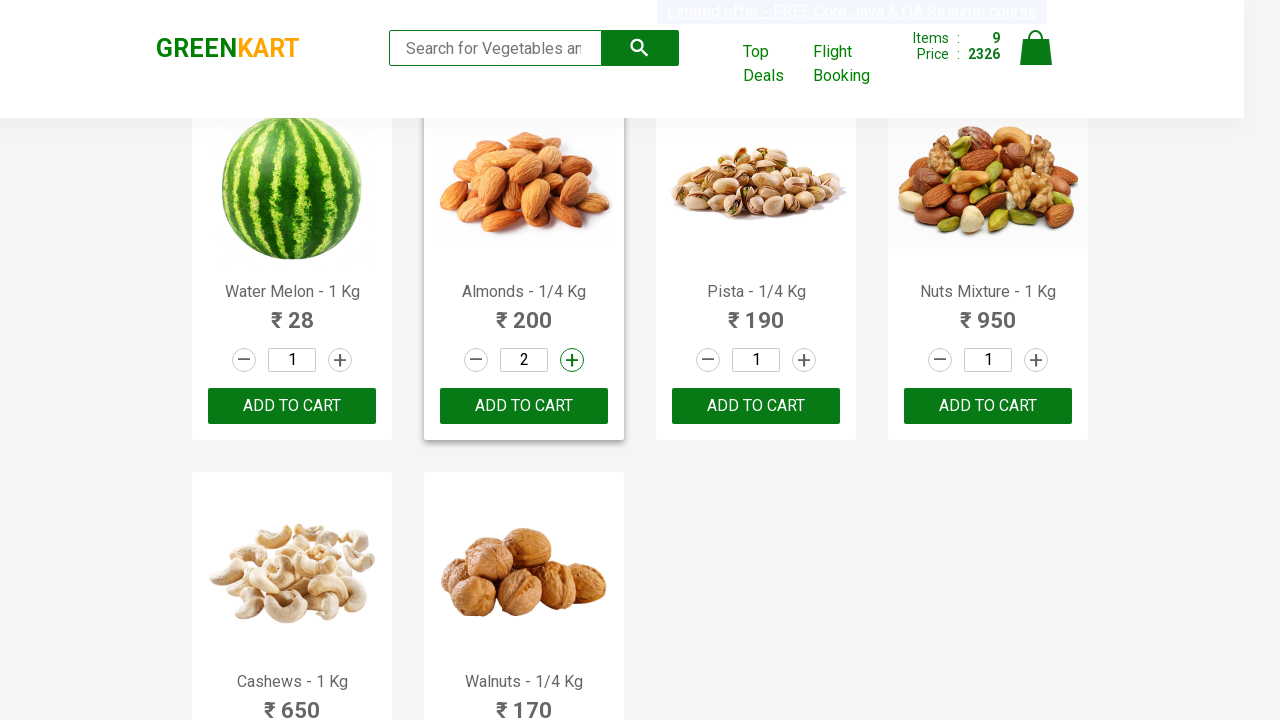

Added Almonds to cart with quantity 2
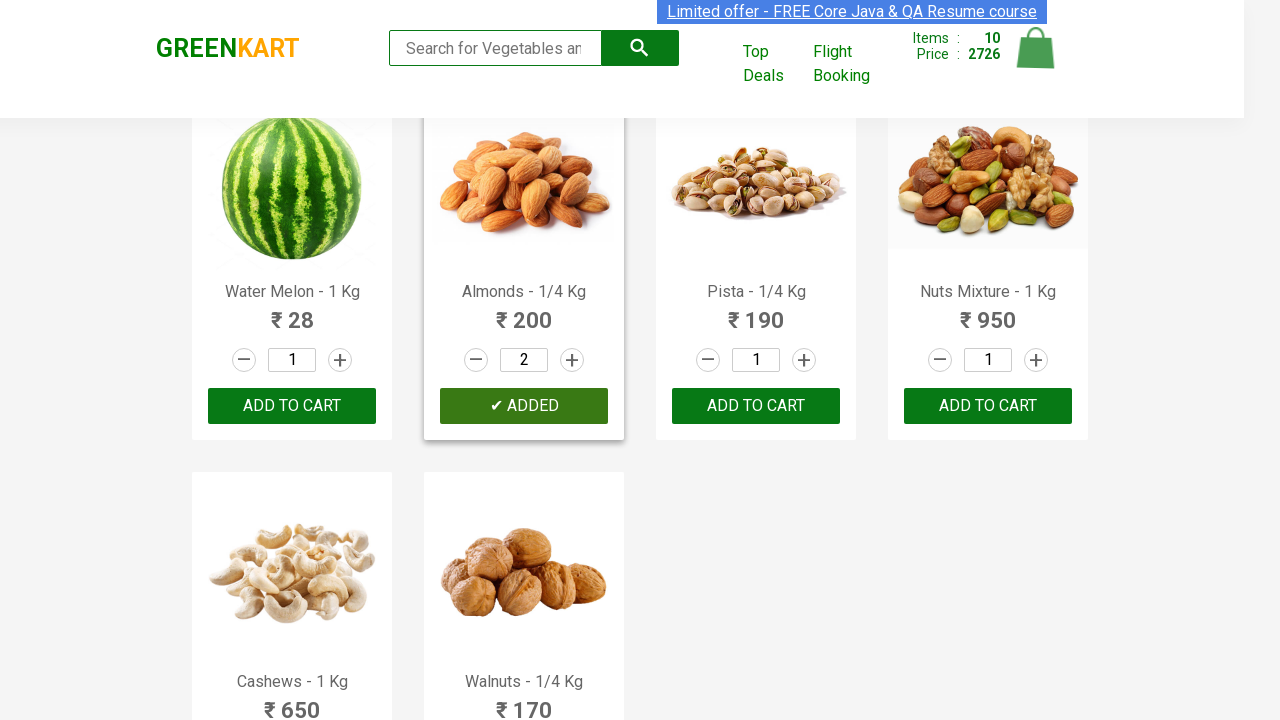

Waited 500ms after adding Almonds to cart
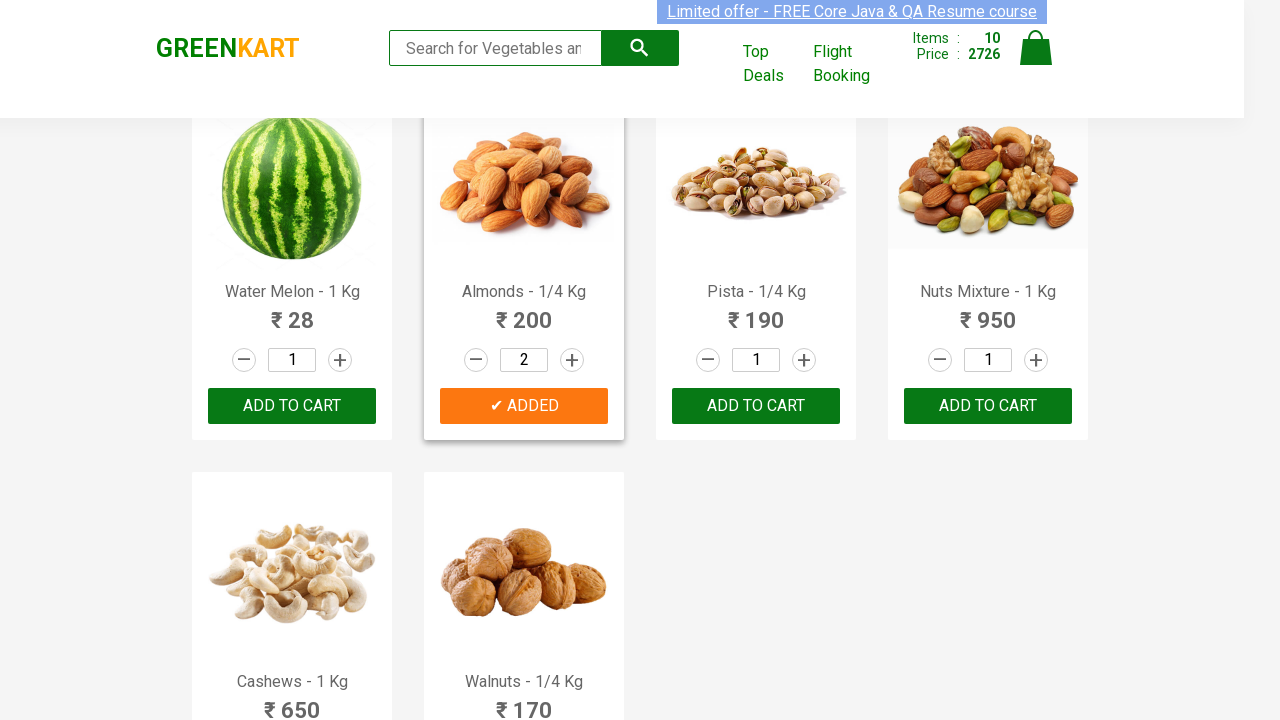

Incremented quantity for Cashews (click 1 of 1)
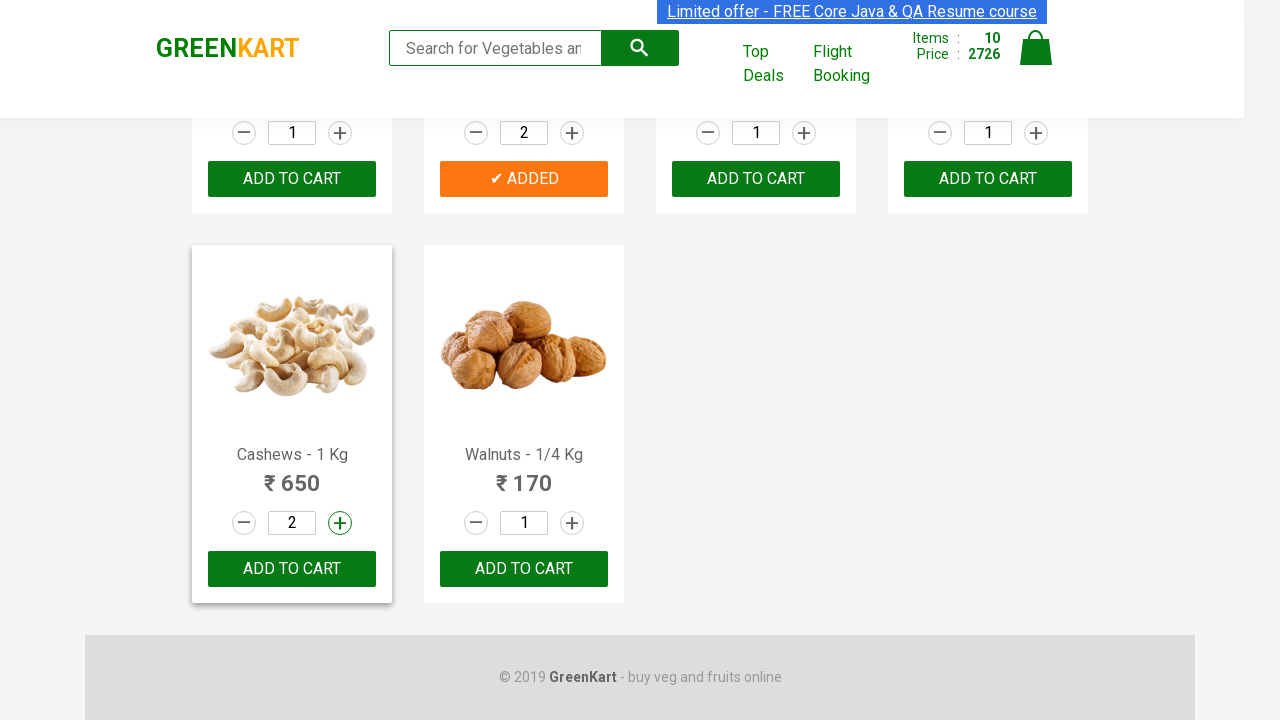

Waited 500ms after incrementing Cashews quantity
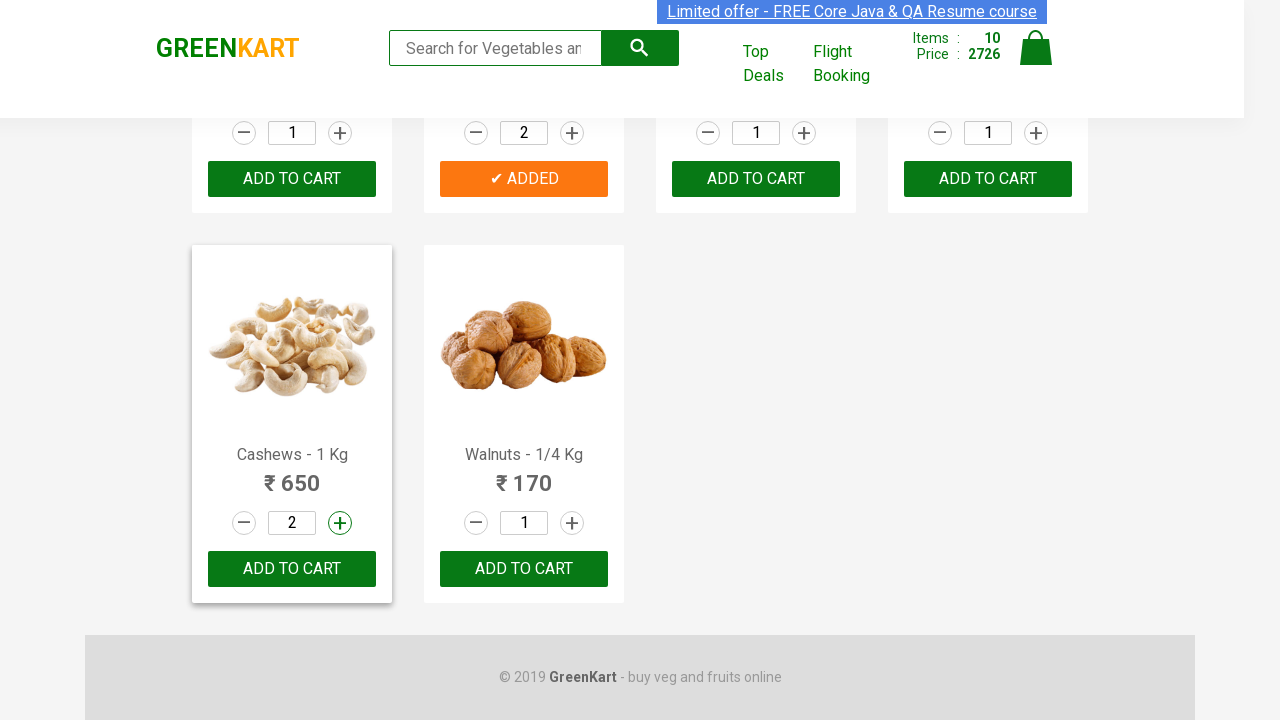

Added Cashews to cart with quantity 2
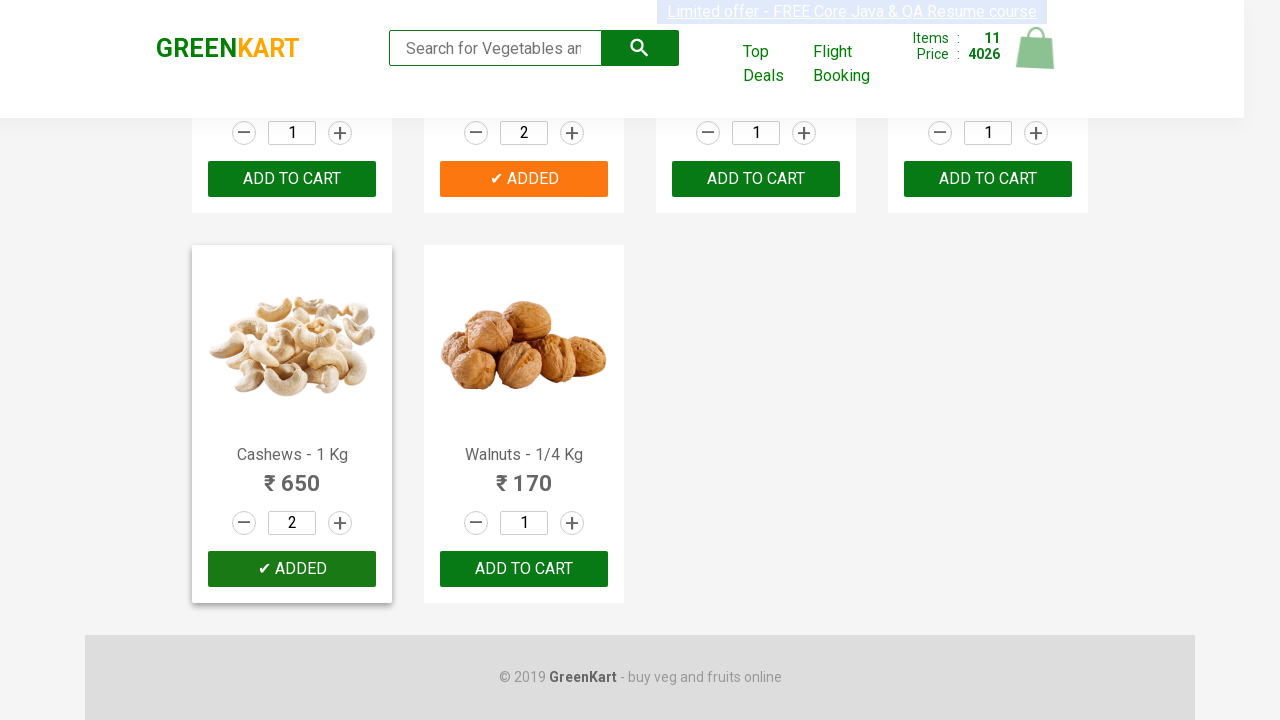

Waited 500ms after adding Cashews to cart
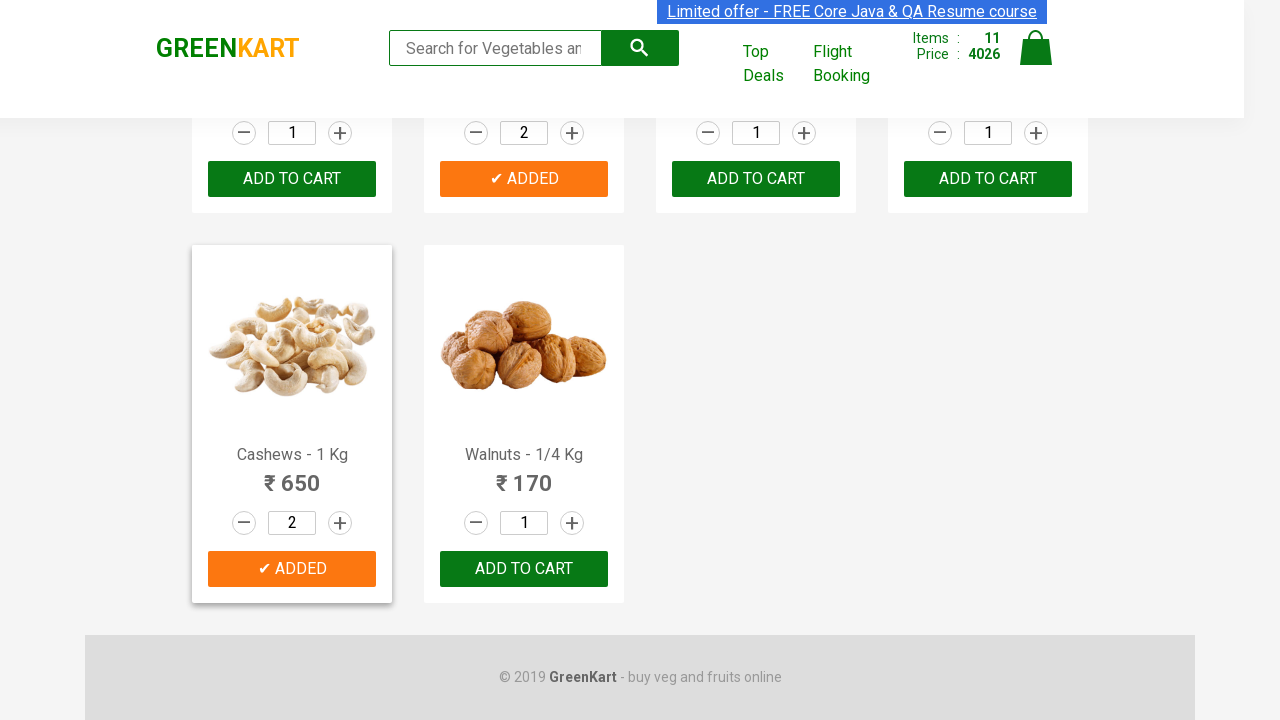

Clicked on the shopping cart icon to view cart at (1036, 59) on a.cart-icon
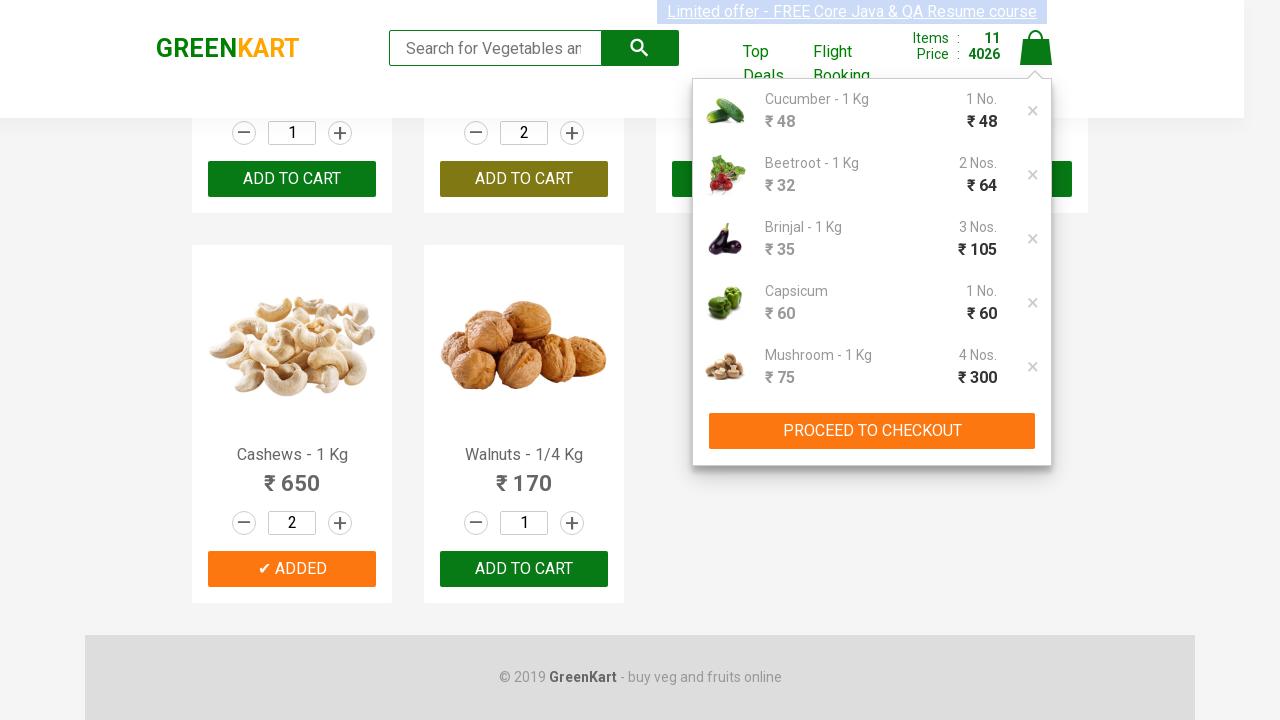

Clicked proceed to checkout button at (872, 431) on div.action-block button
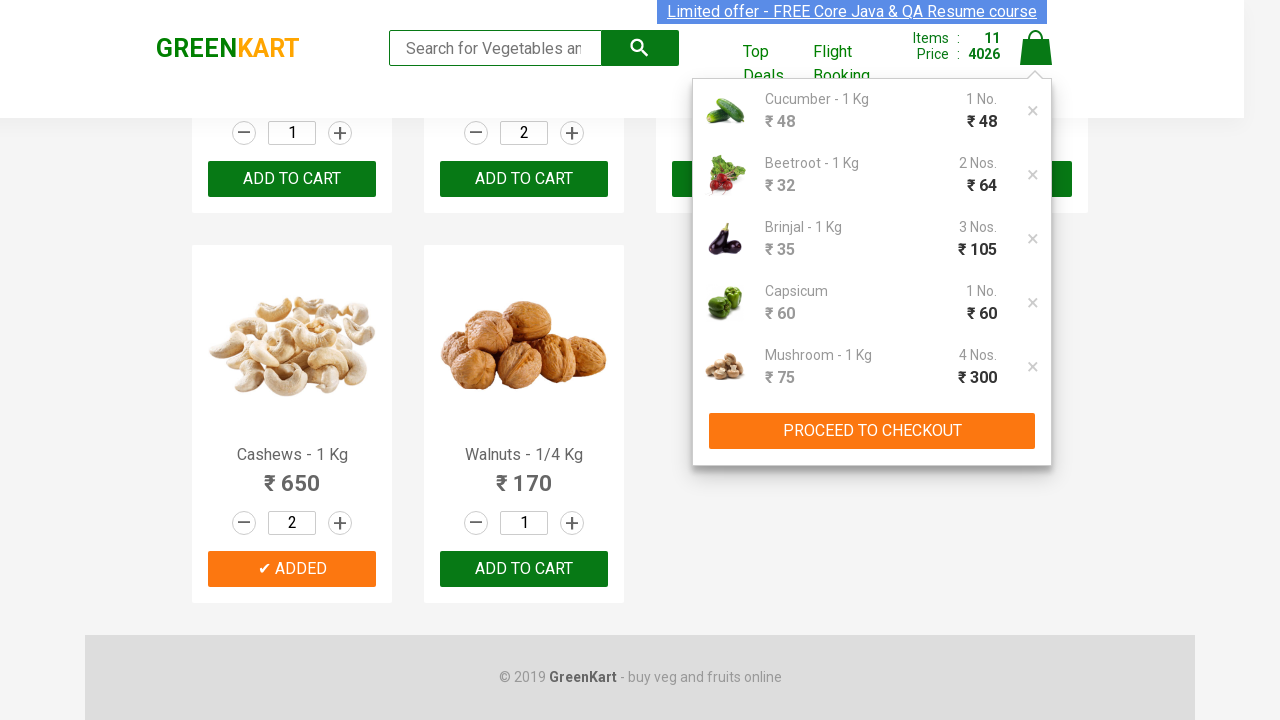

Waited for promo code input field to appear on checkout page
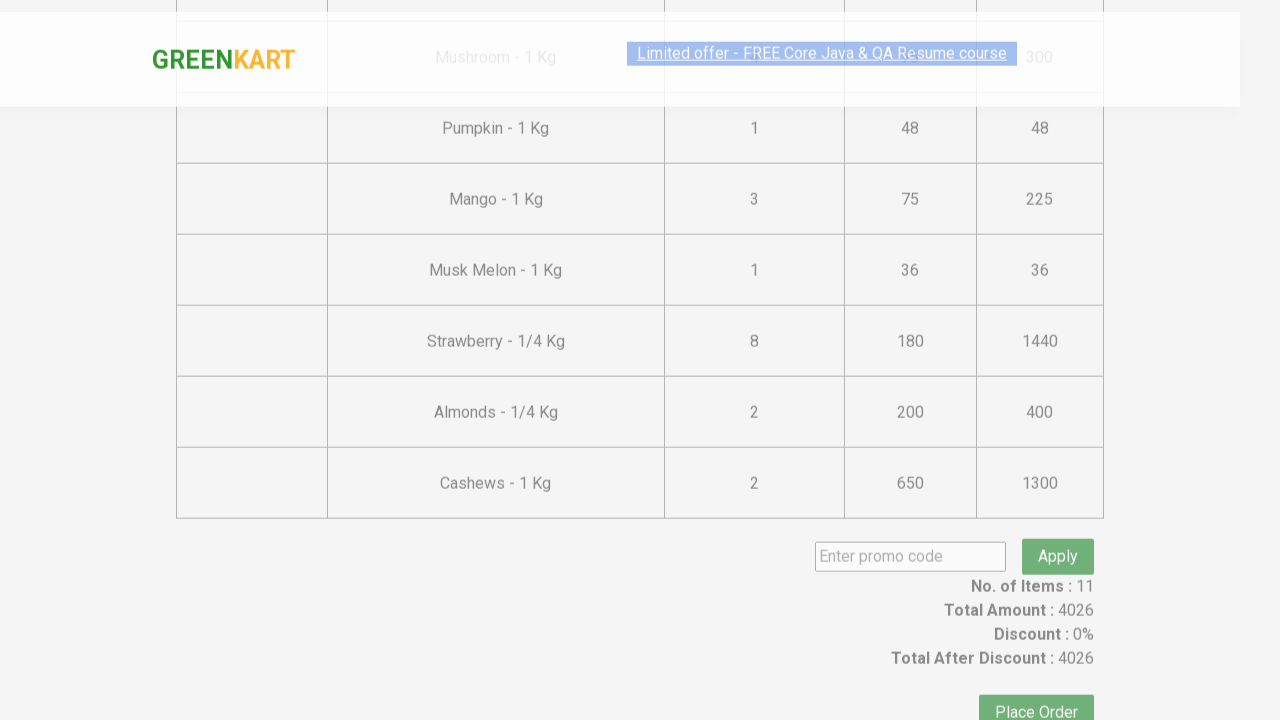

Entered promo code 'rahulshettyacademy' in the promo code field on input.promoCode
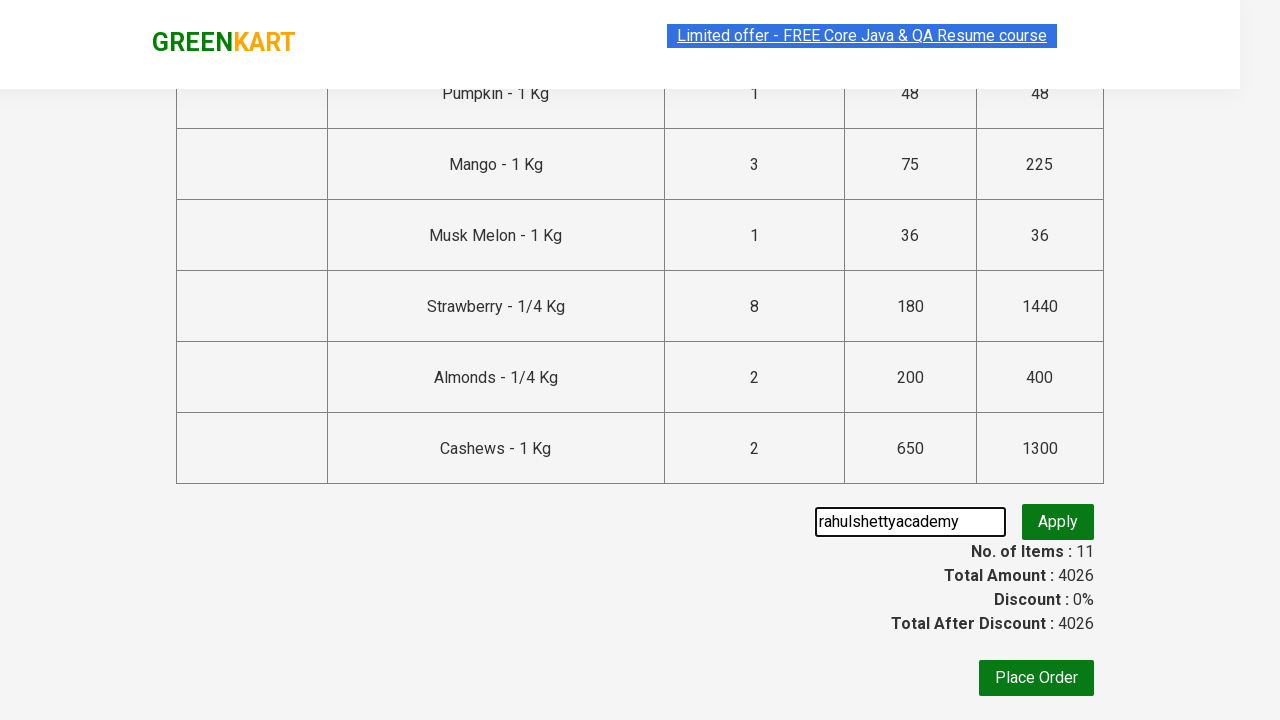

Clicked the apply promo button to apply the discount code at (1058, 530) on button.promoBtn
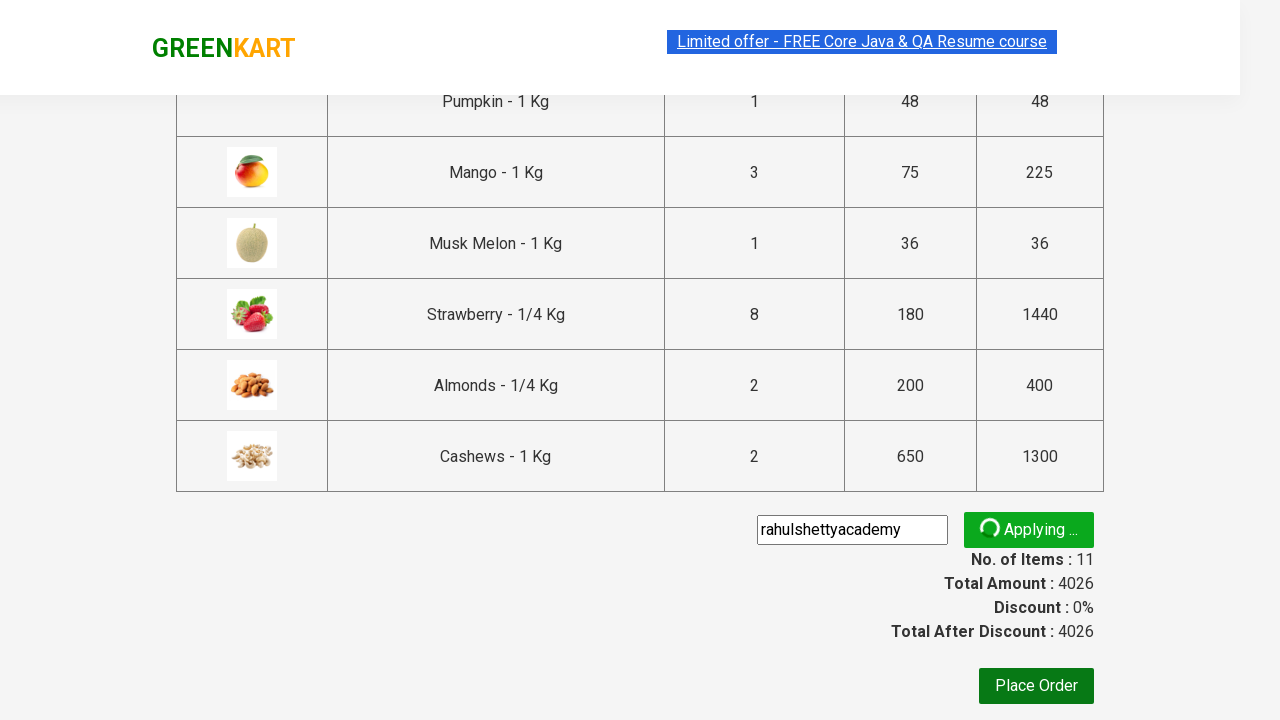

Verified that promo code discount has been applied successfully
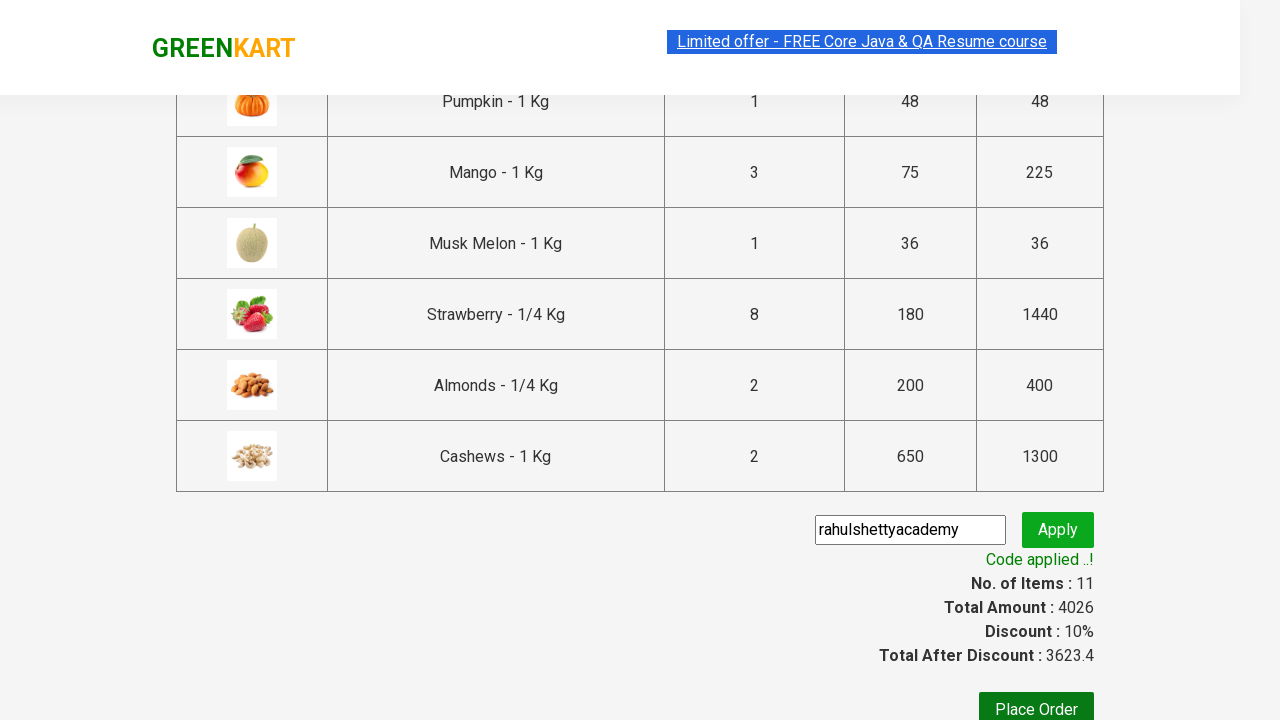

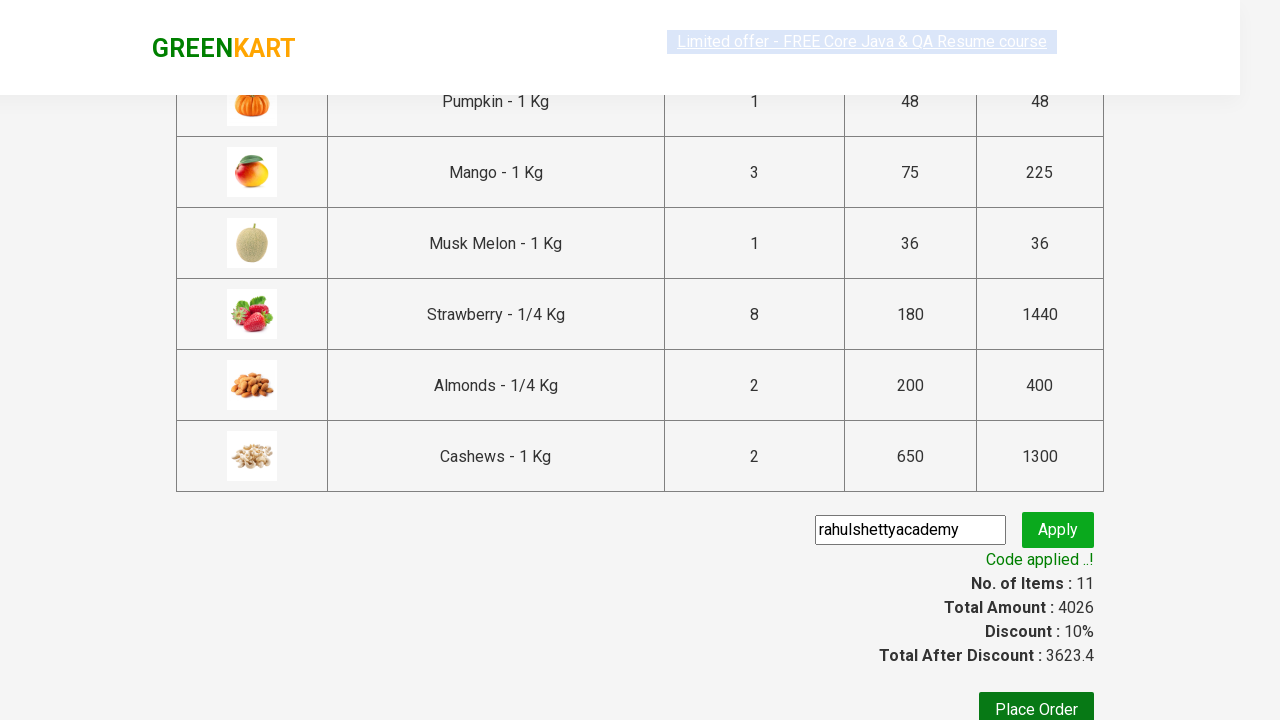